Tests footer link navigation by clicking each footer link and navigating back to handle stale element references

Starting URL: https://naveenautomationlabs.com/opencart/index.php?route=account/login

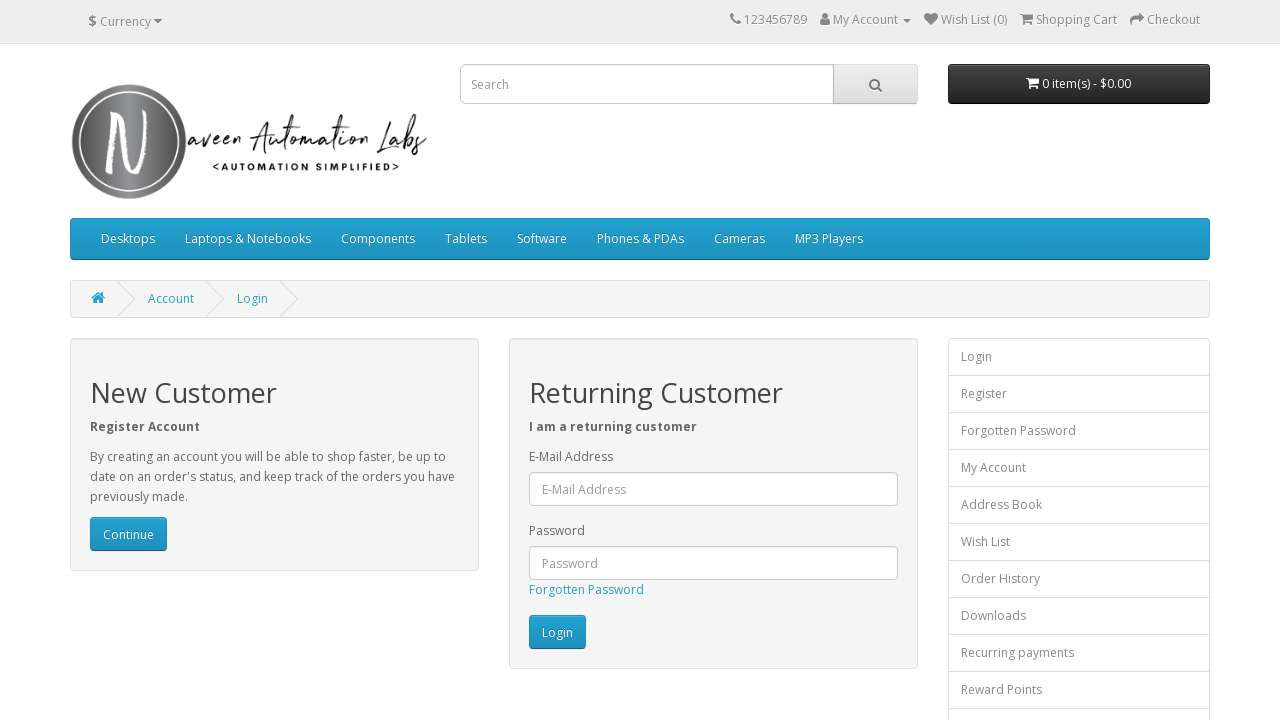

Retrieved all footer links from the page
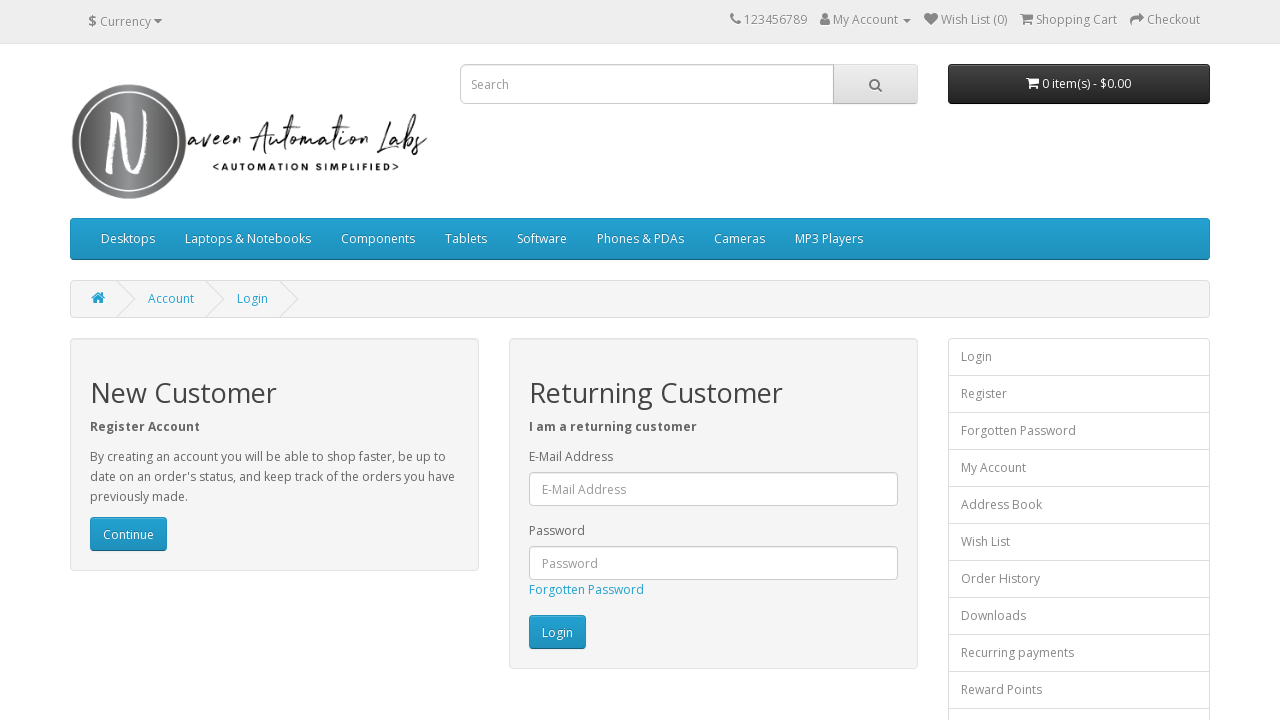

Footer links count: 16
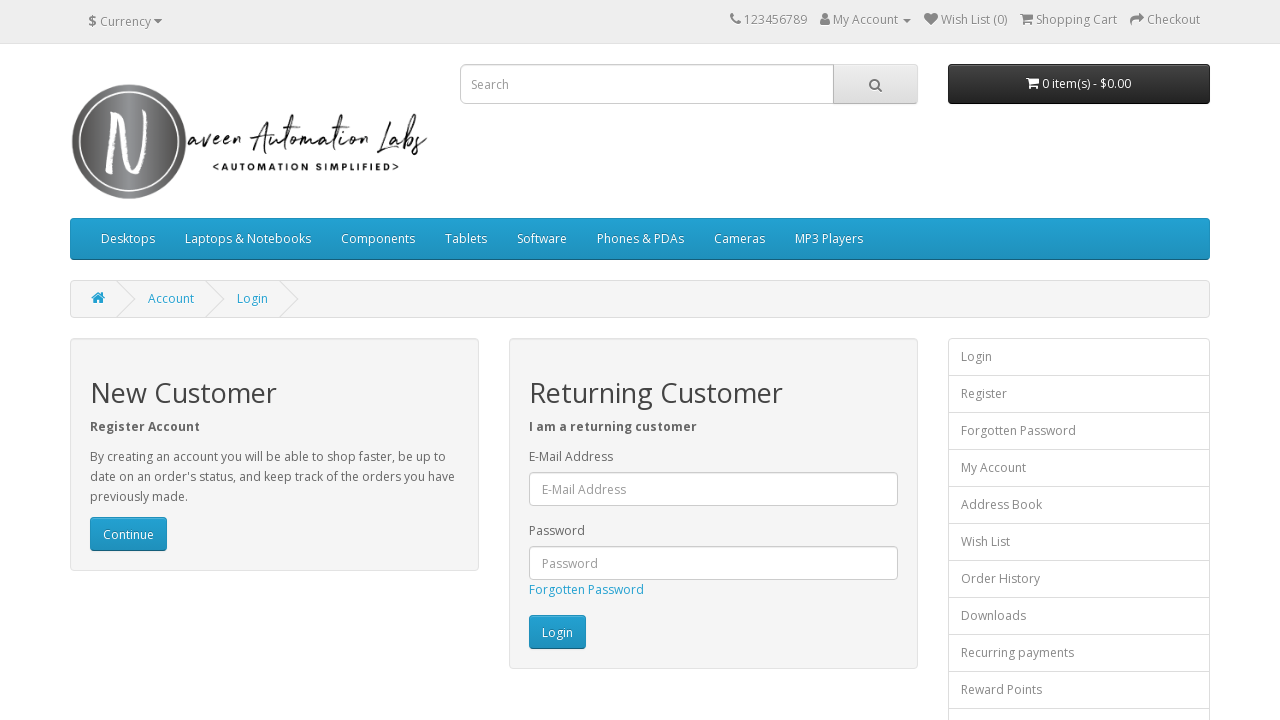

Re-fetched footer links to avoid stale element references (iteration 1/16)
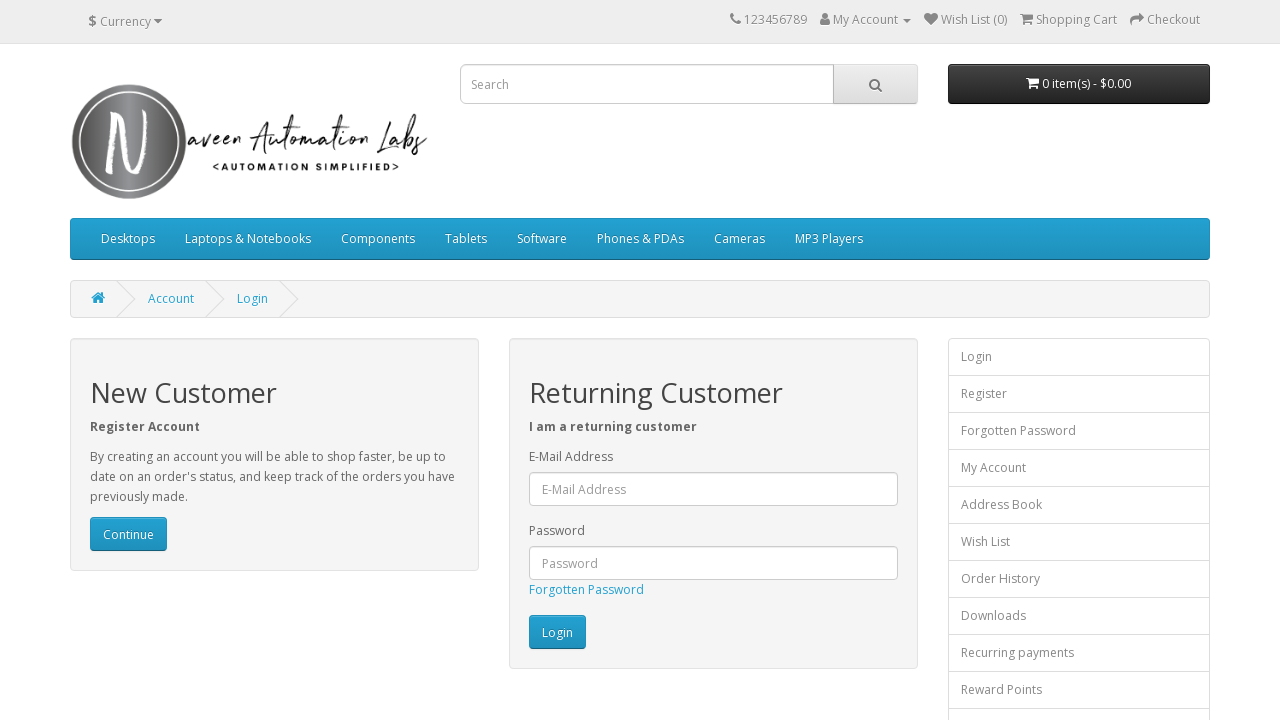

Clicked footer link 1 of 16 at (96, 548) on footer a >> nth=0
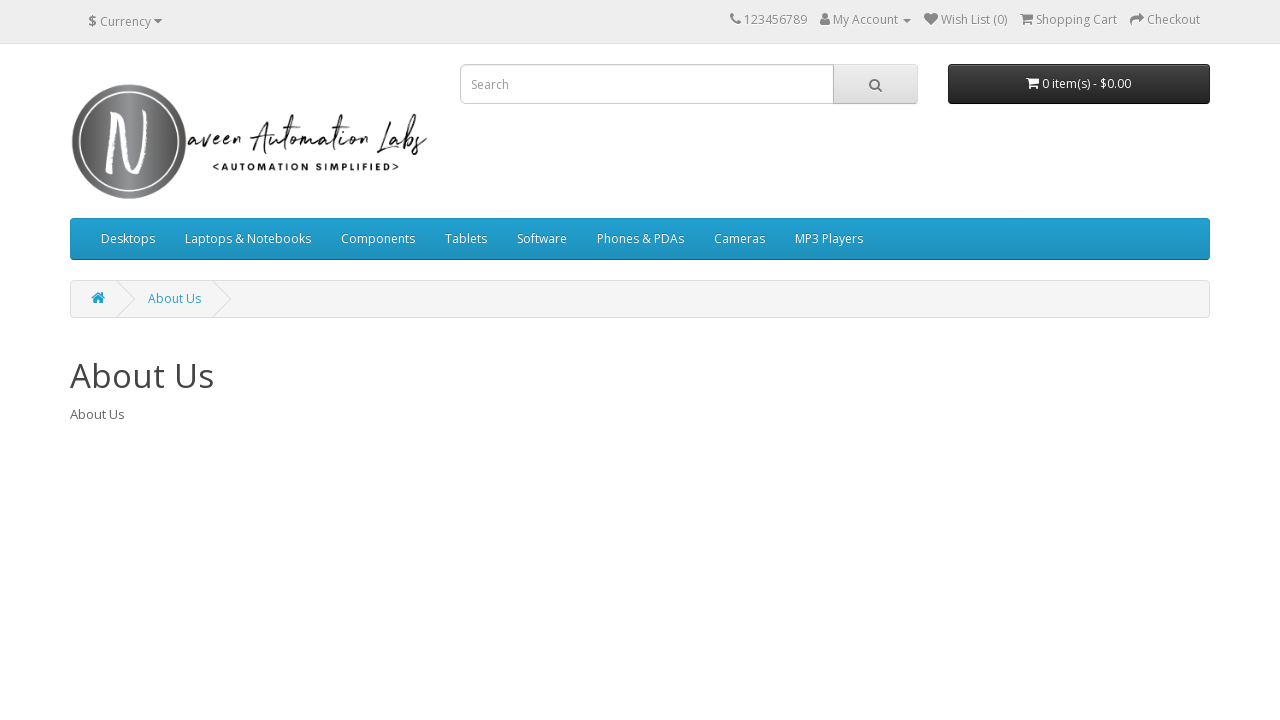

Navigated back to previous page after clicking footer link 1
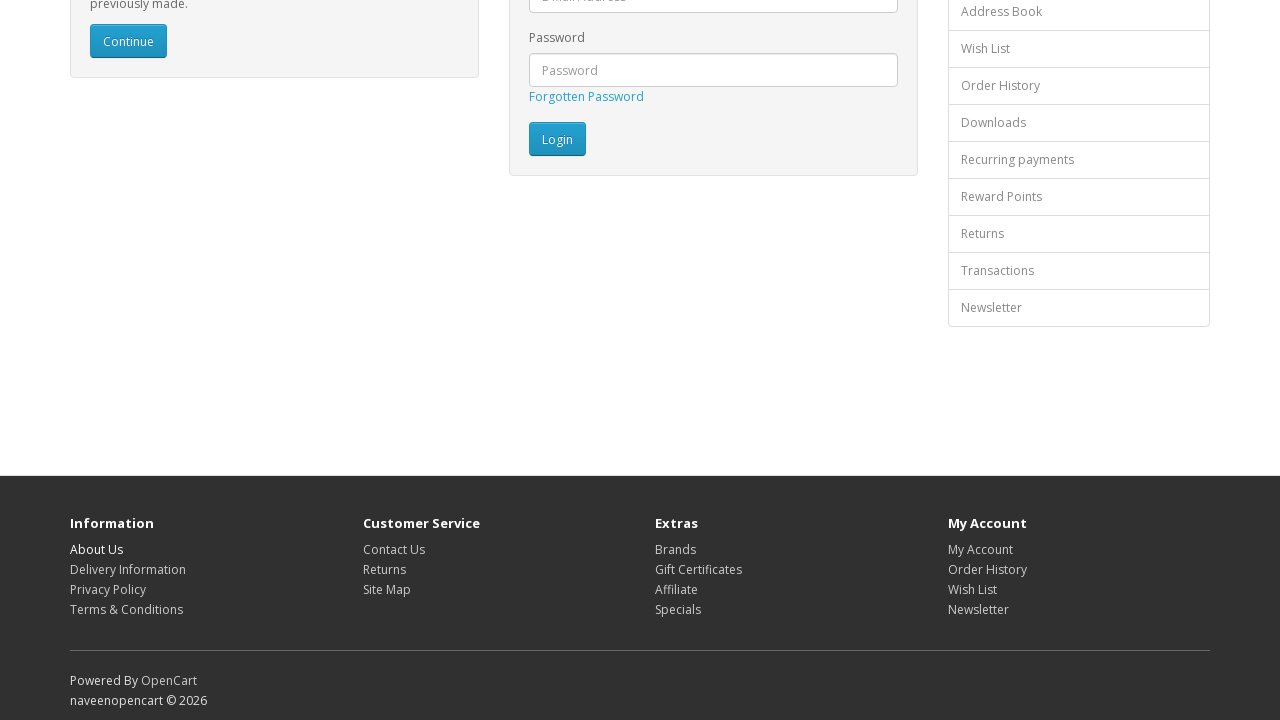

Page loaded and ready (domcontentloaded) after navigating back
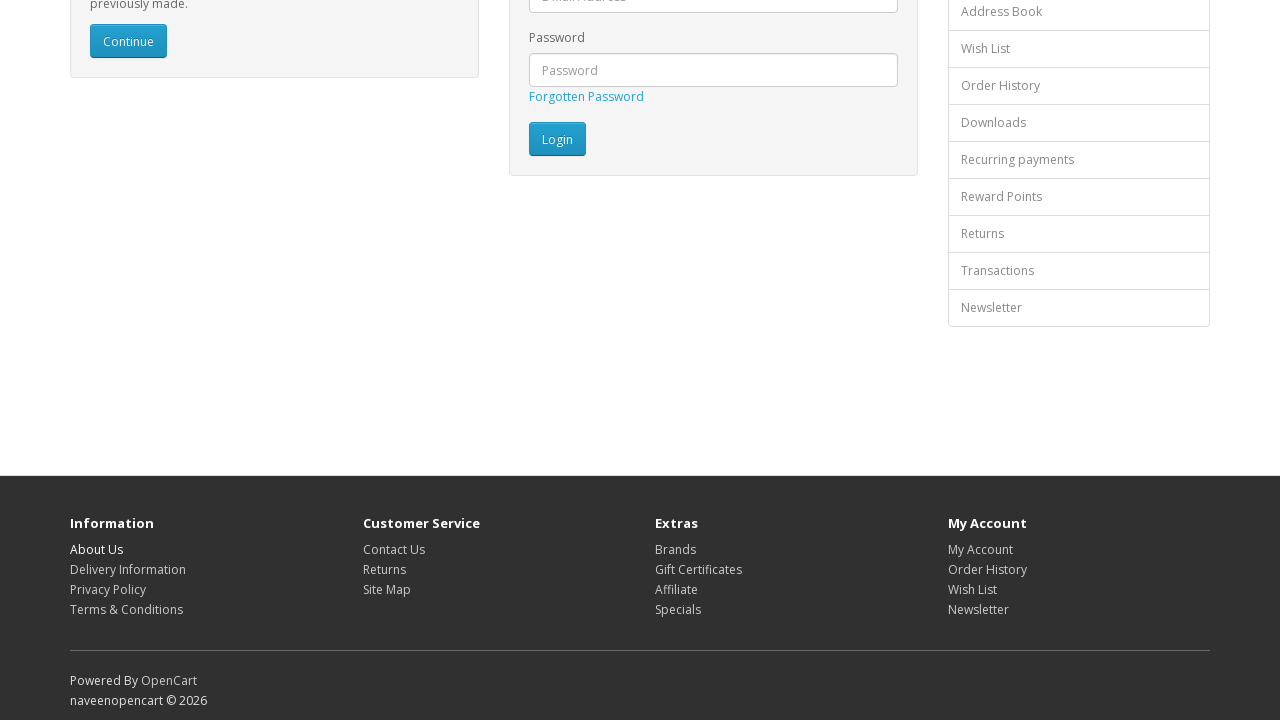

Re-fetched footer links to avoid stale element references (iteration 2/16)
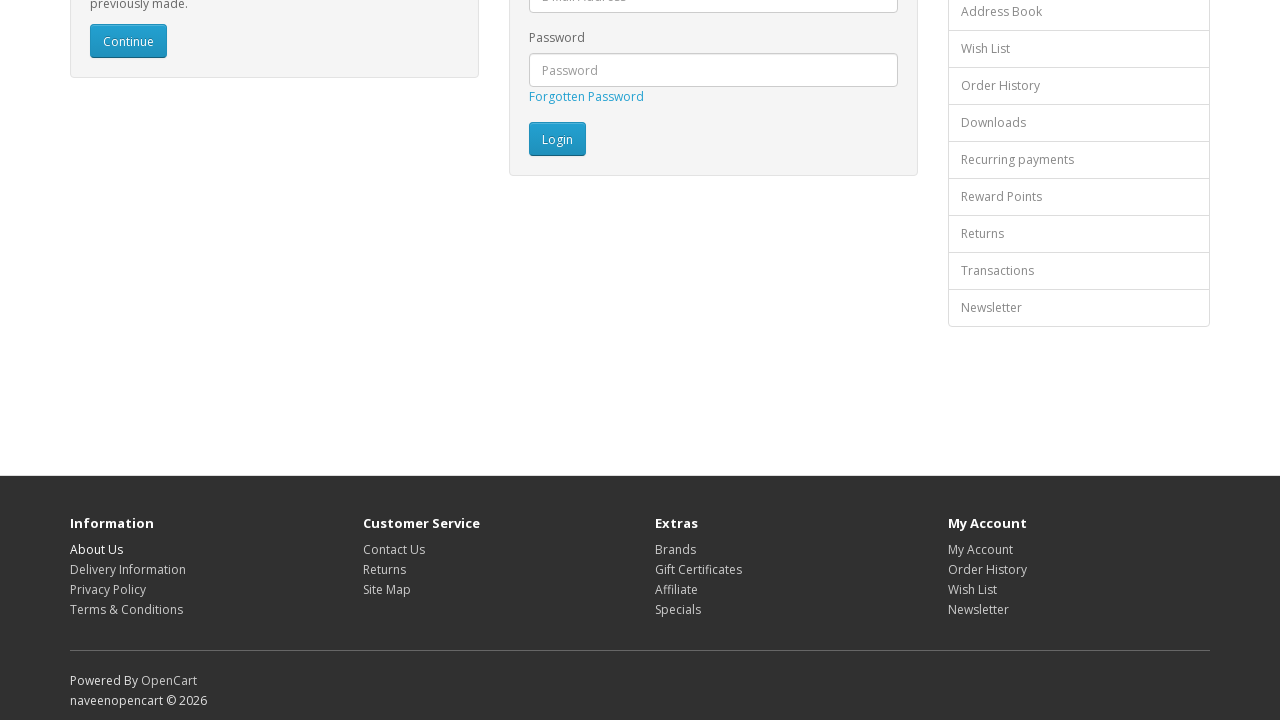

Clicked footer link 2 of 16 at (128, 569) on footer a >> nth=1
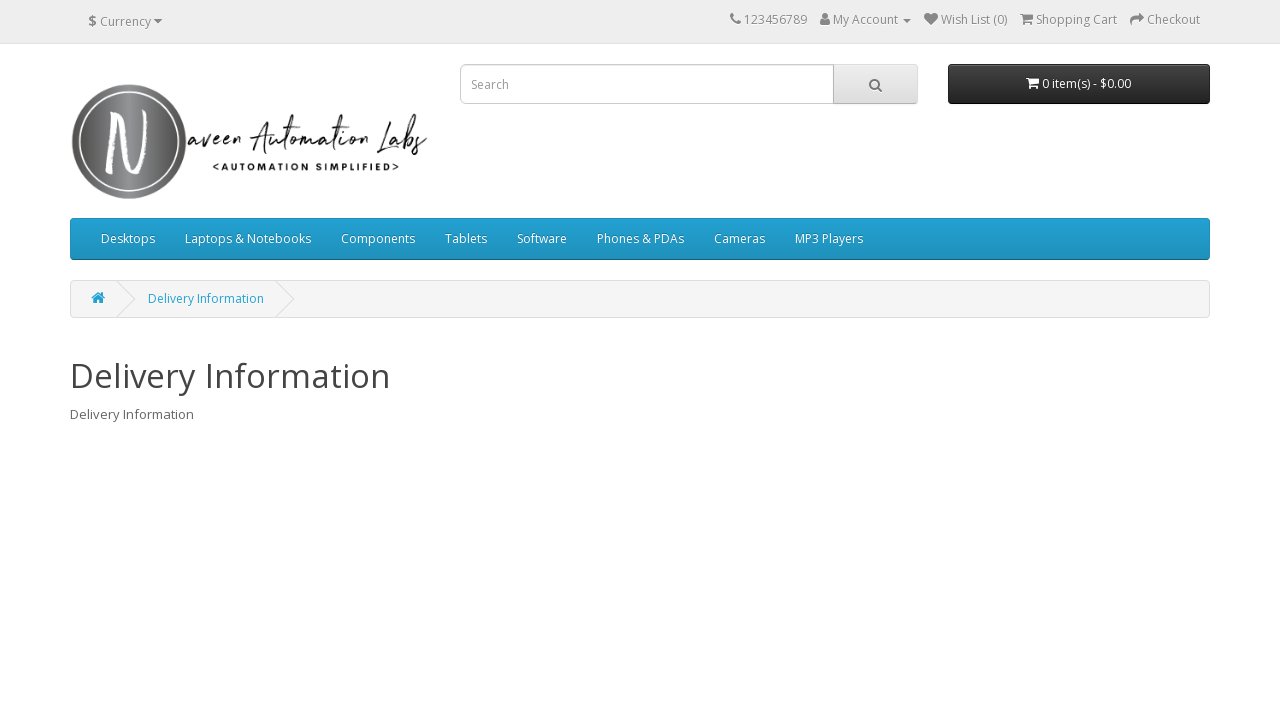

Navigated back to previous page after clicking footer link 2
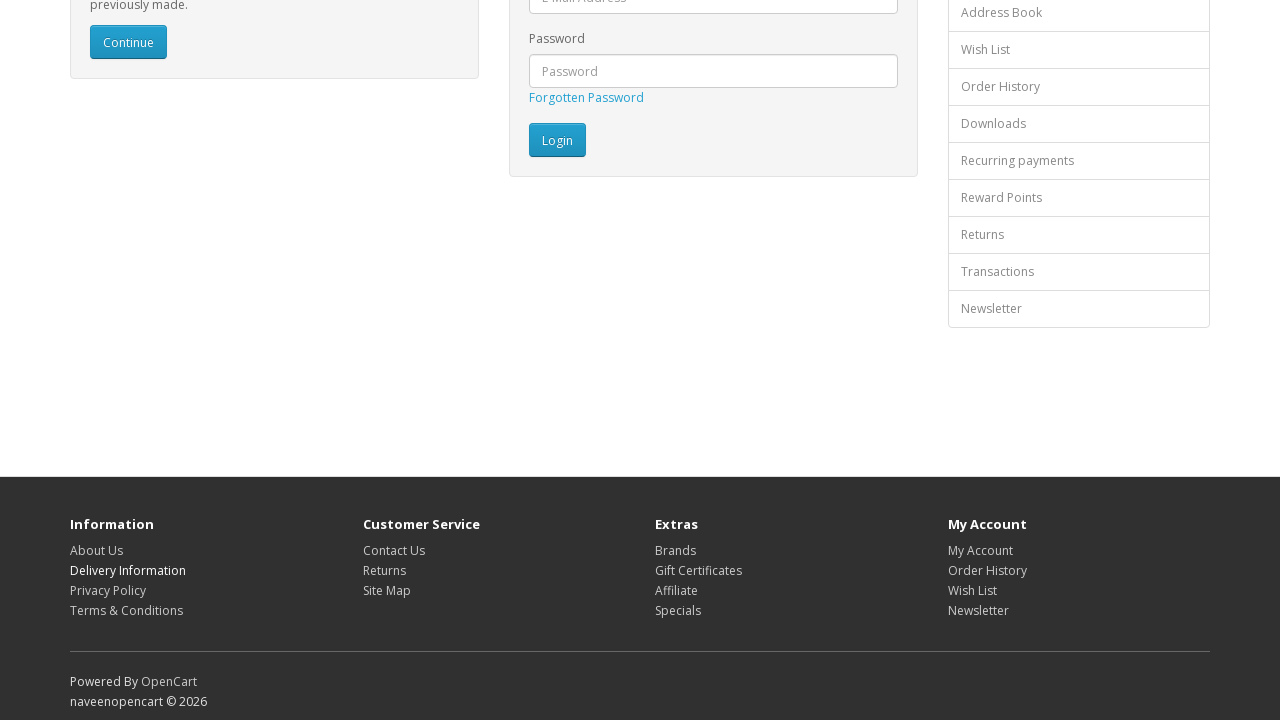

Page loaded and ready (domcontentloaded) after navigating back
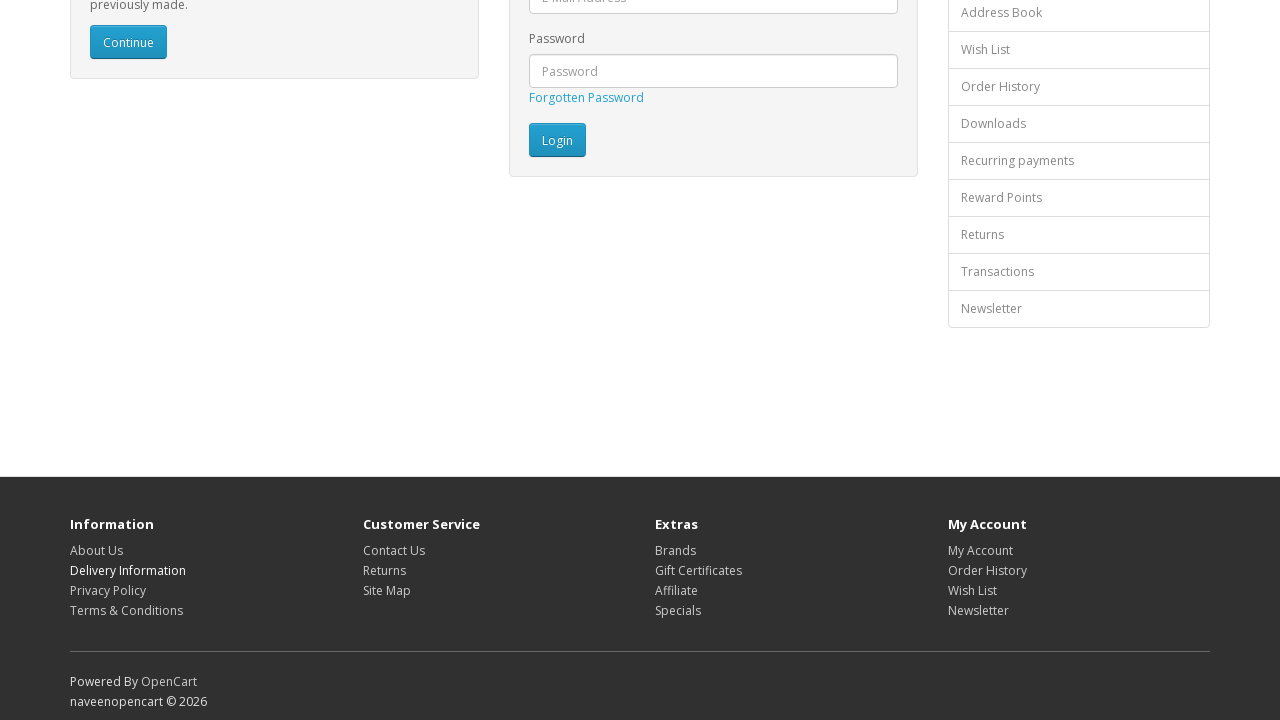

Re-fetched footer links to avoid stale element references (iteration 3/16)
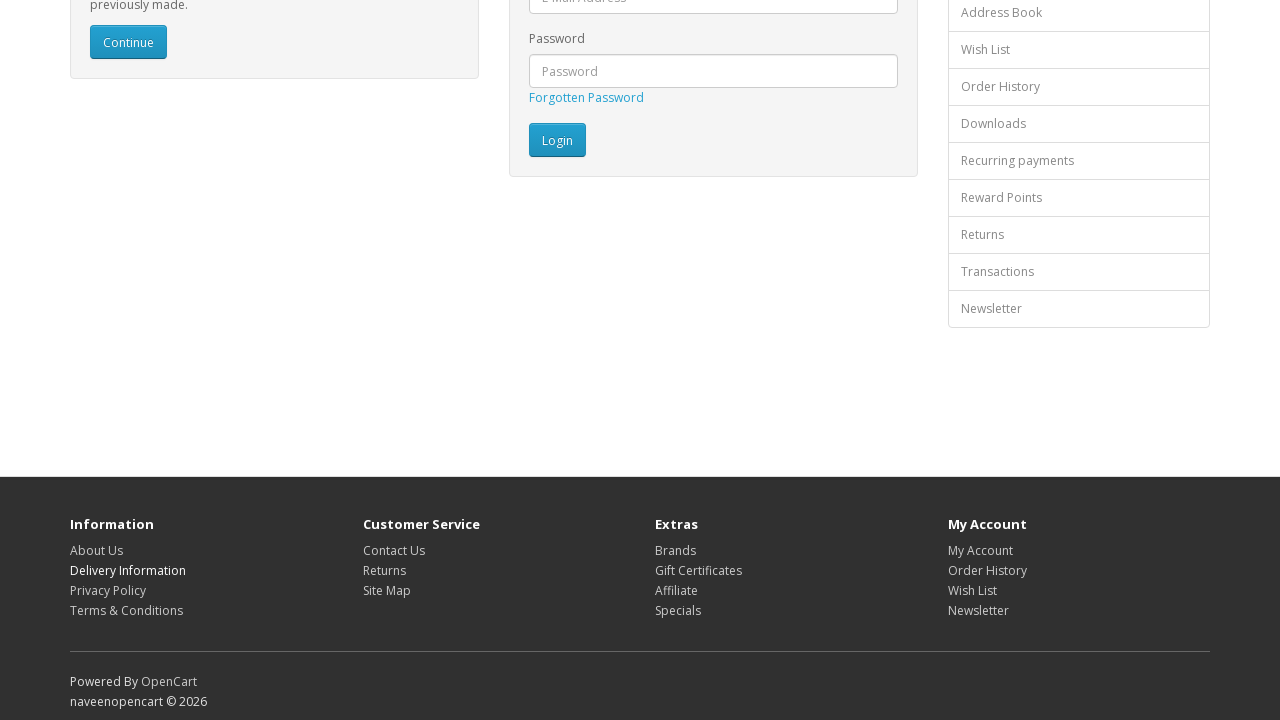

Clicked footer link 3 of 16 at (108, 590) on footer a >> nth=2
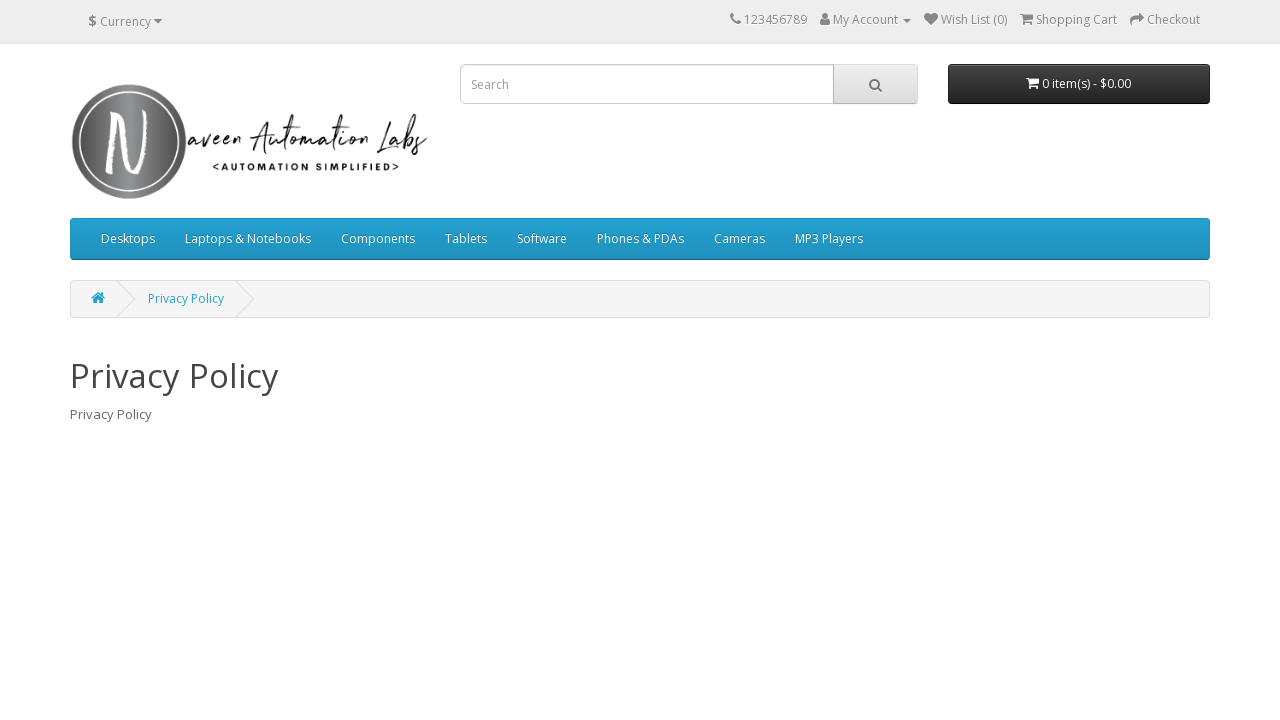

Navigated back to previous page after clicking footer link 3
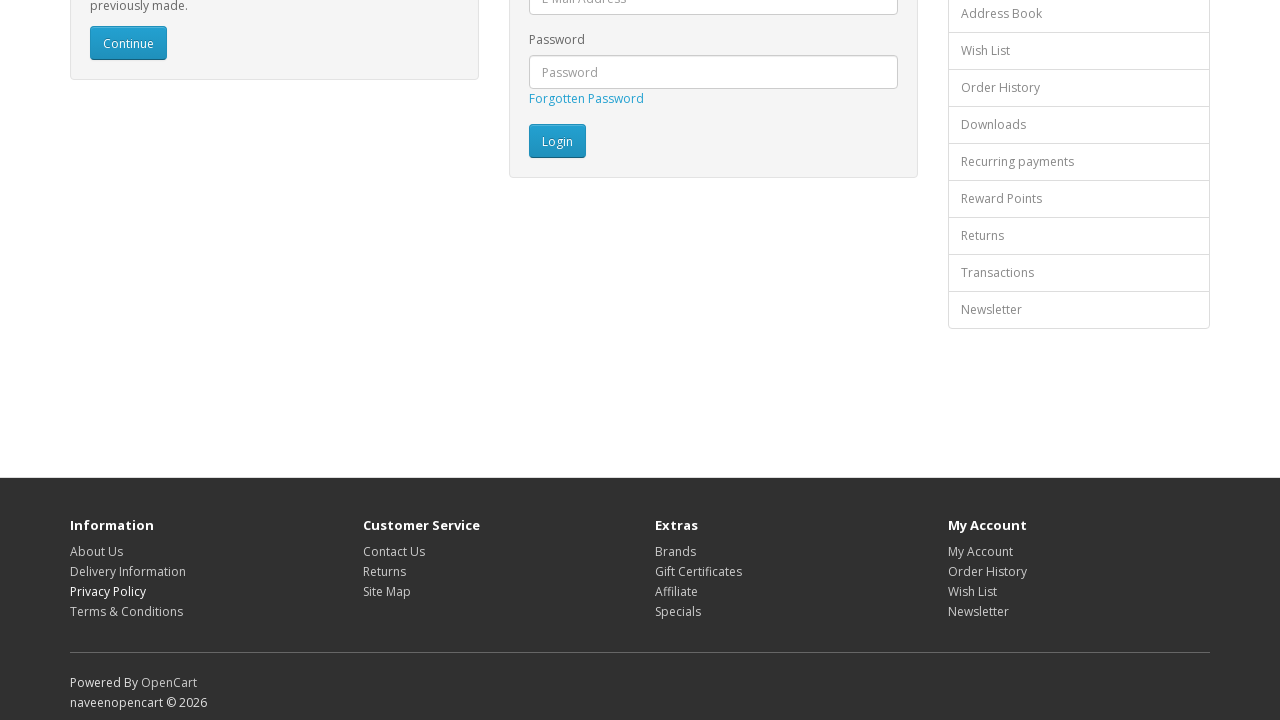

Page loaded and ready (domcontentloaded) after navigating back
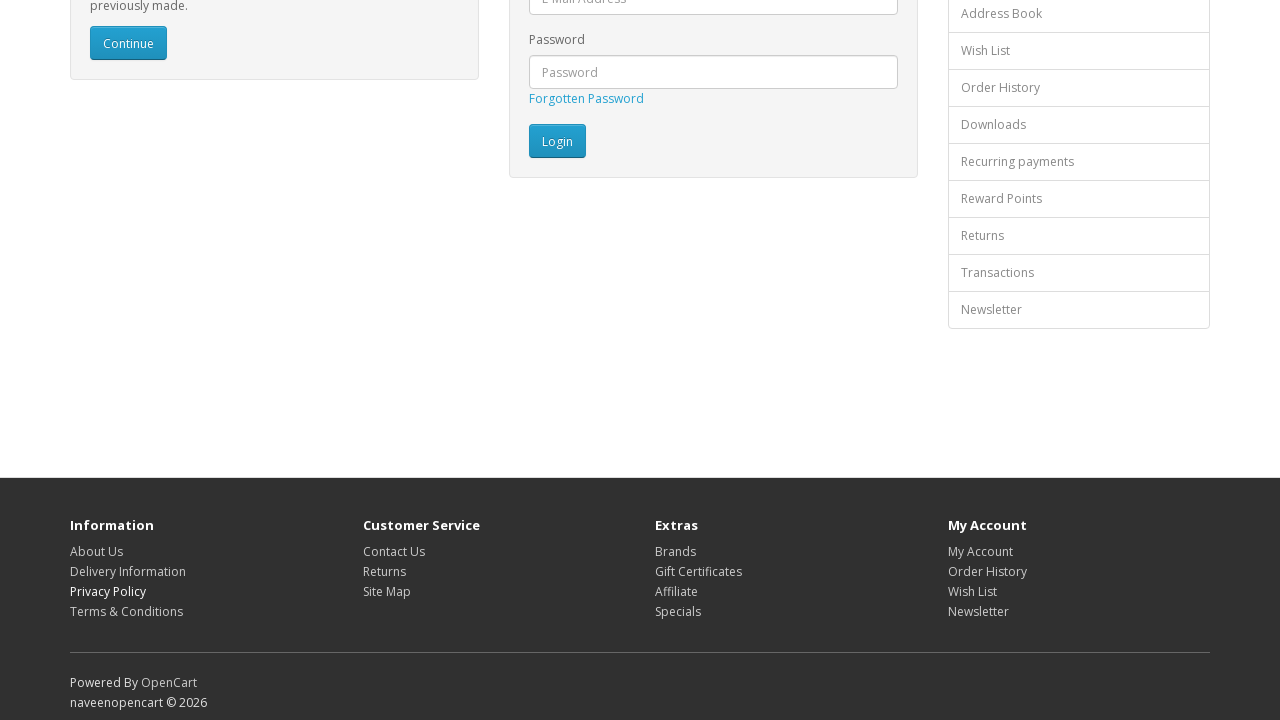

Re-fetched footer links to avoid stale element references (iteration 4/16)
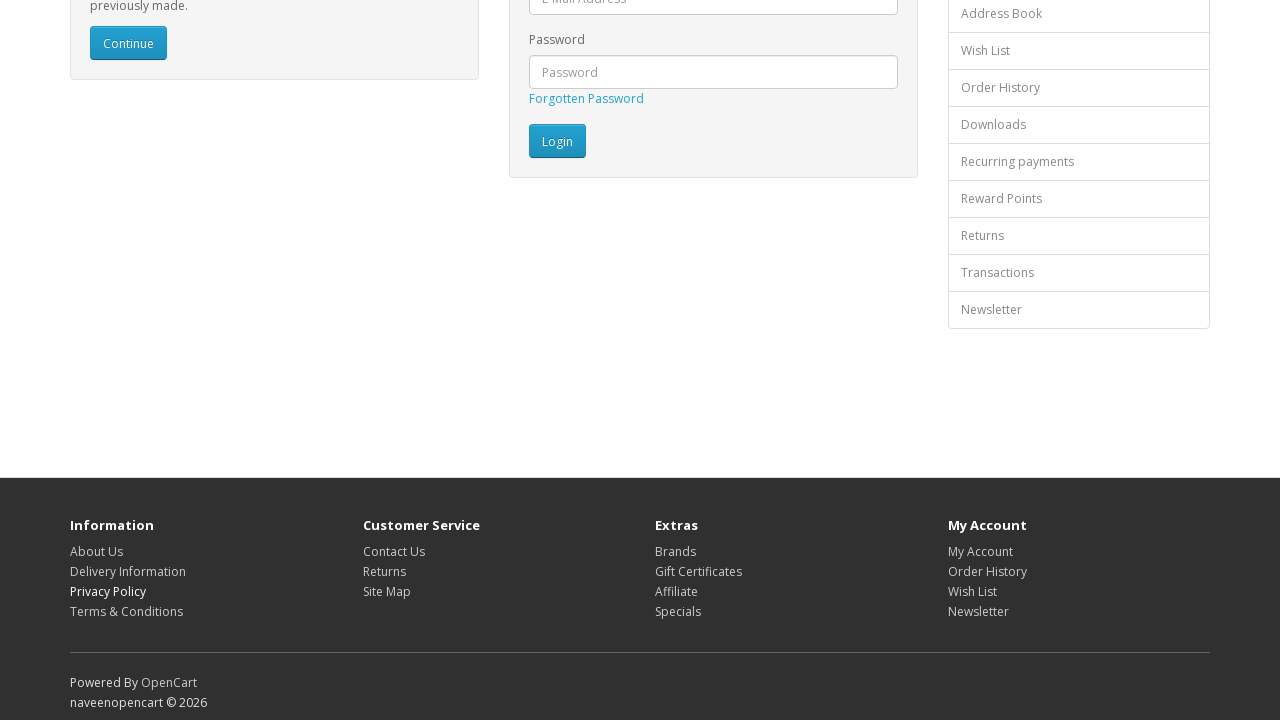

Clicked footer link 4 of 16 at (126, 611) on footer a >> nth=3
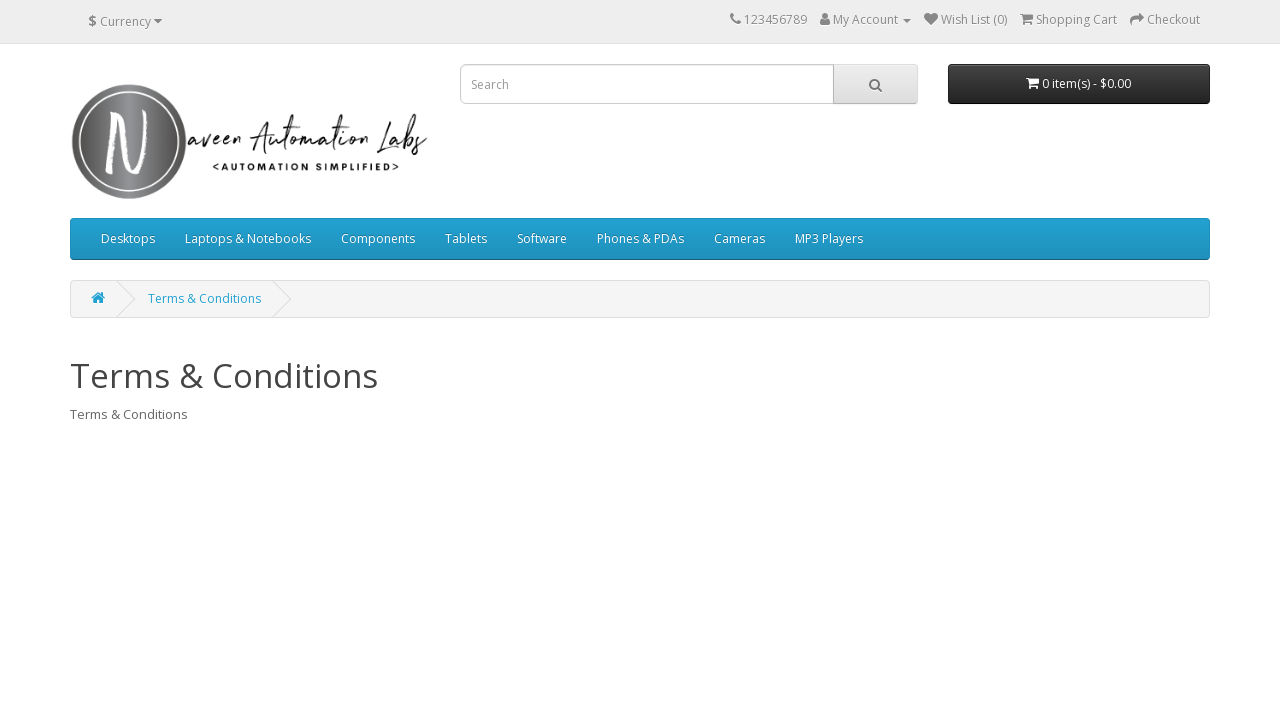

Navigated back to previous page after clicking footer link 4
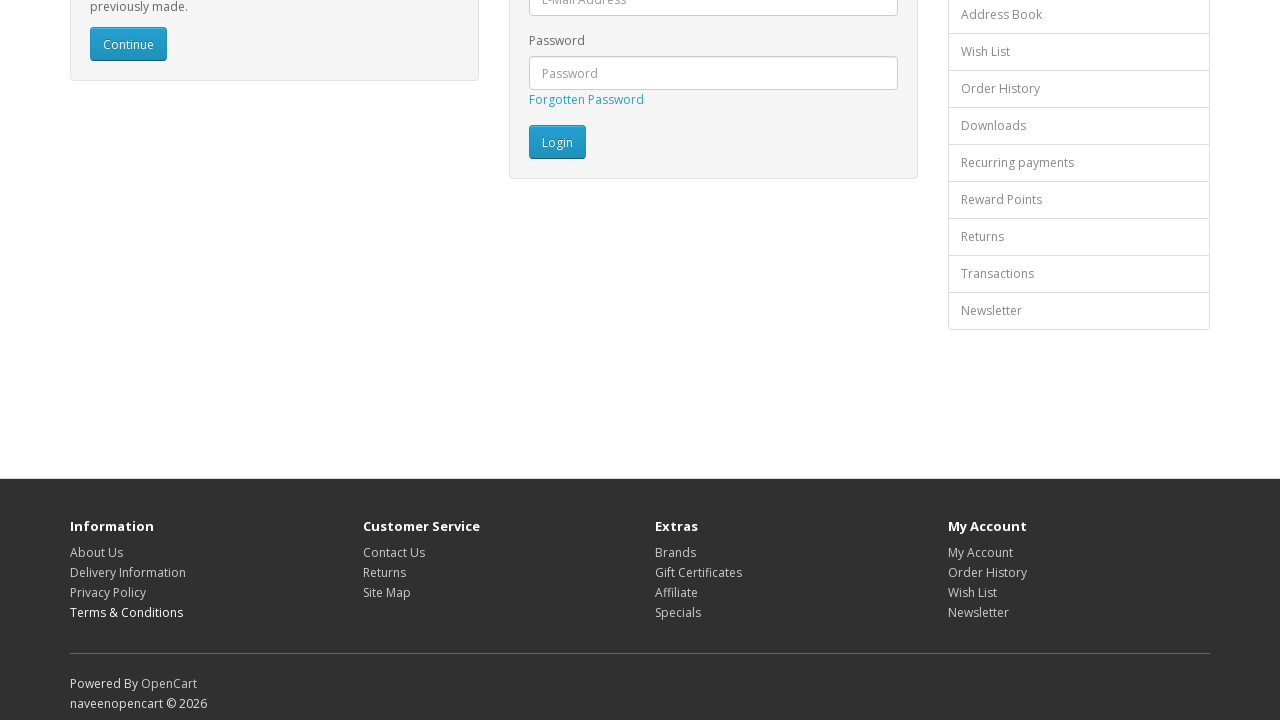

Page loaded and ready (domcontentloaded) after navigating back
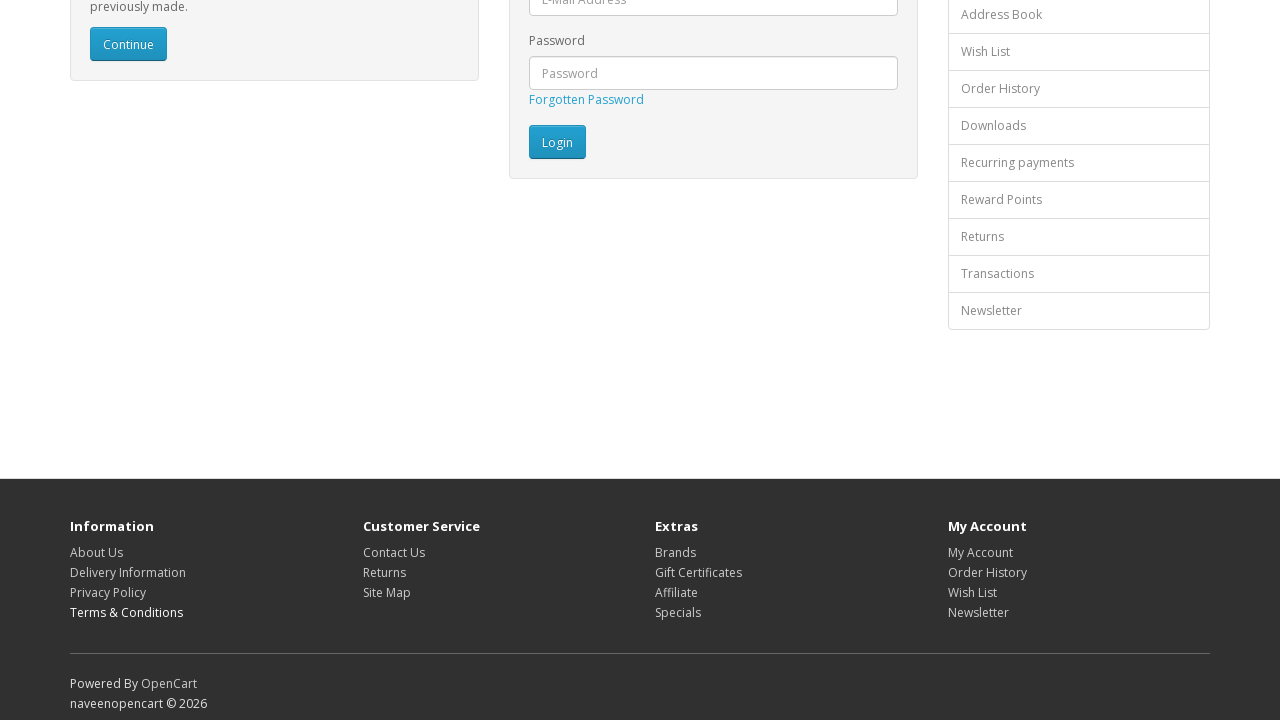

Re-fetched footer links to avoid stale element references (iteration 5/16)
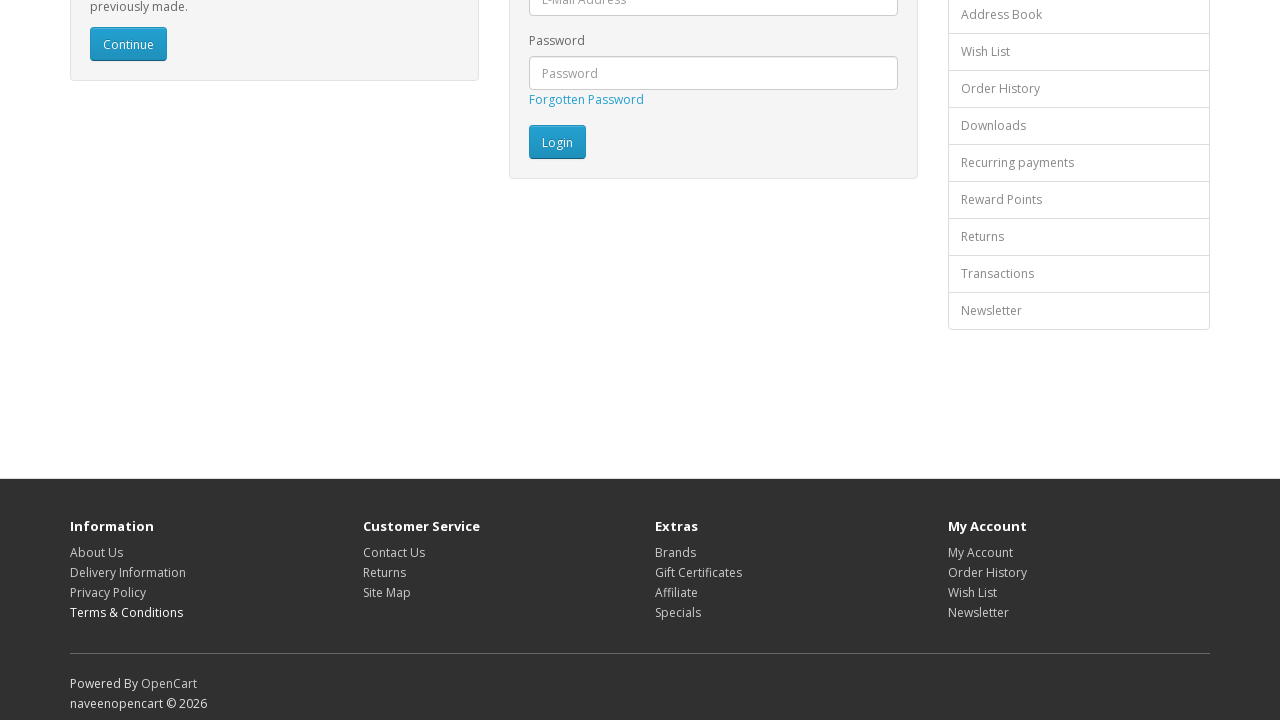

Clicked footer link 5 of 16 at (394, 552) on footer a >> nth=4
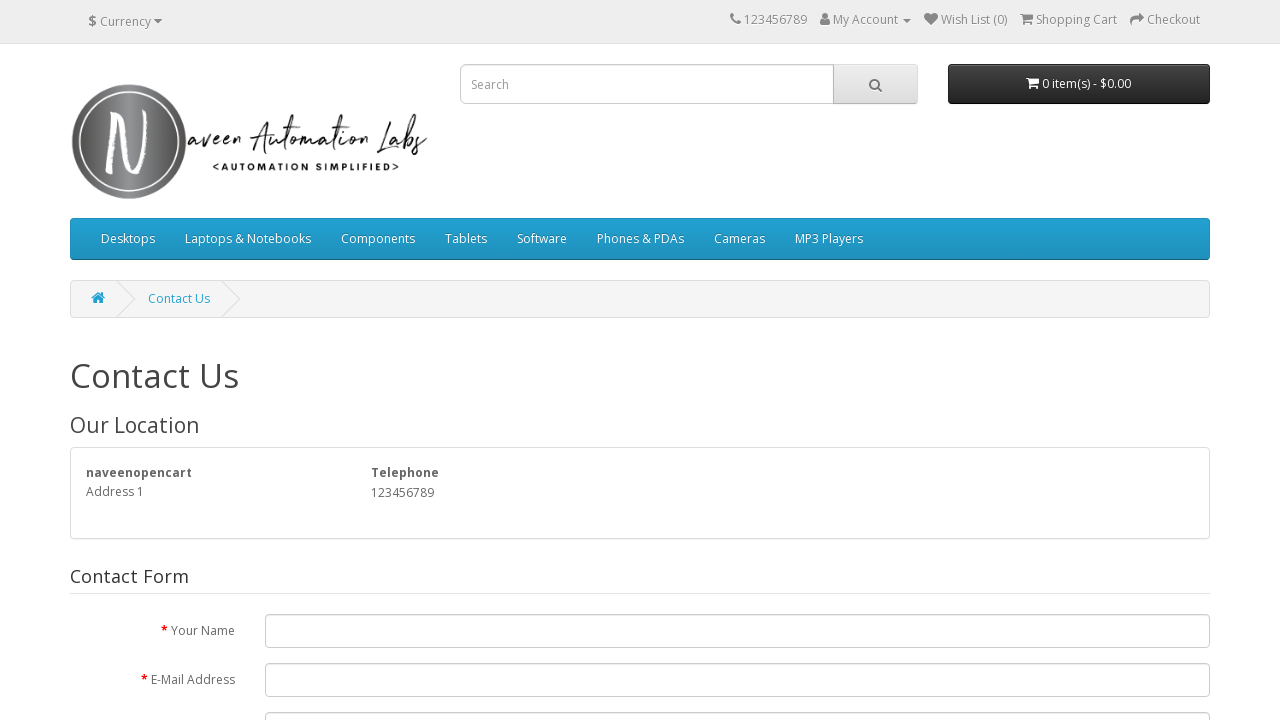

Navigated back to previous page after clicking footer link 5
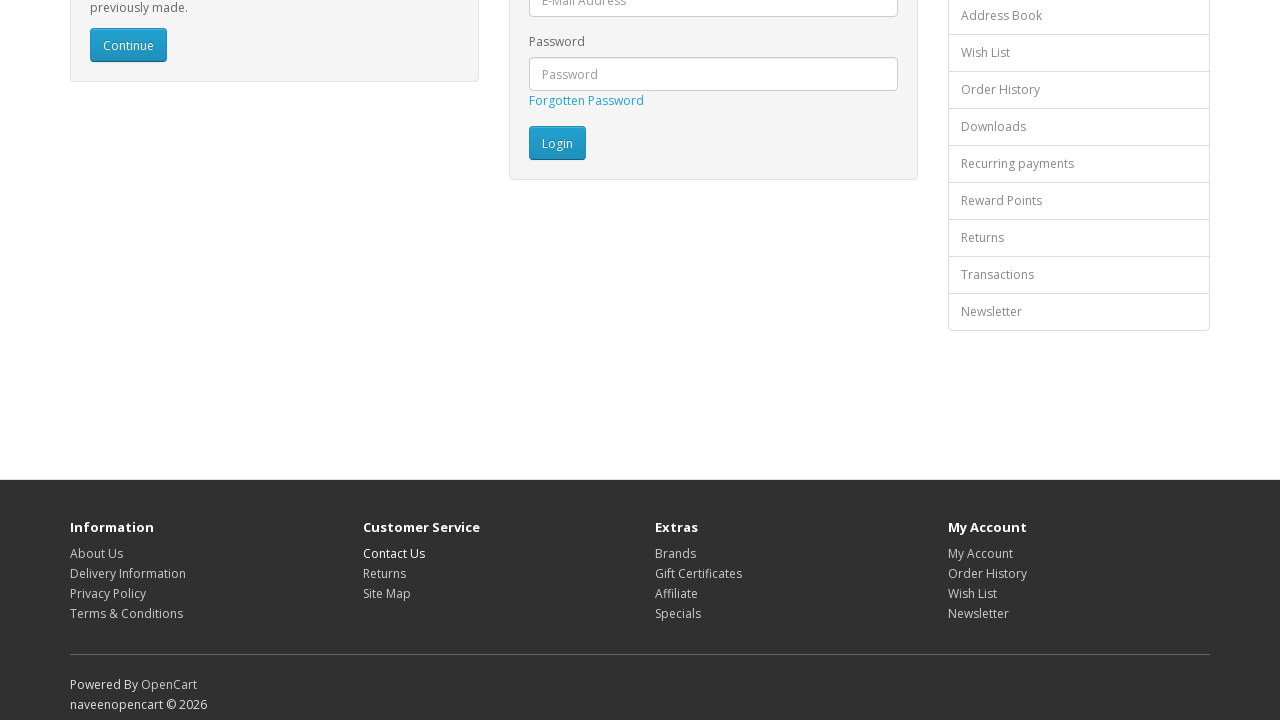

Page loaded and ready (domcontentloaded) after navigating back
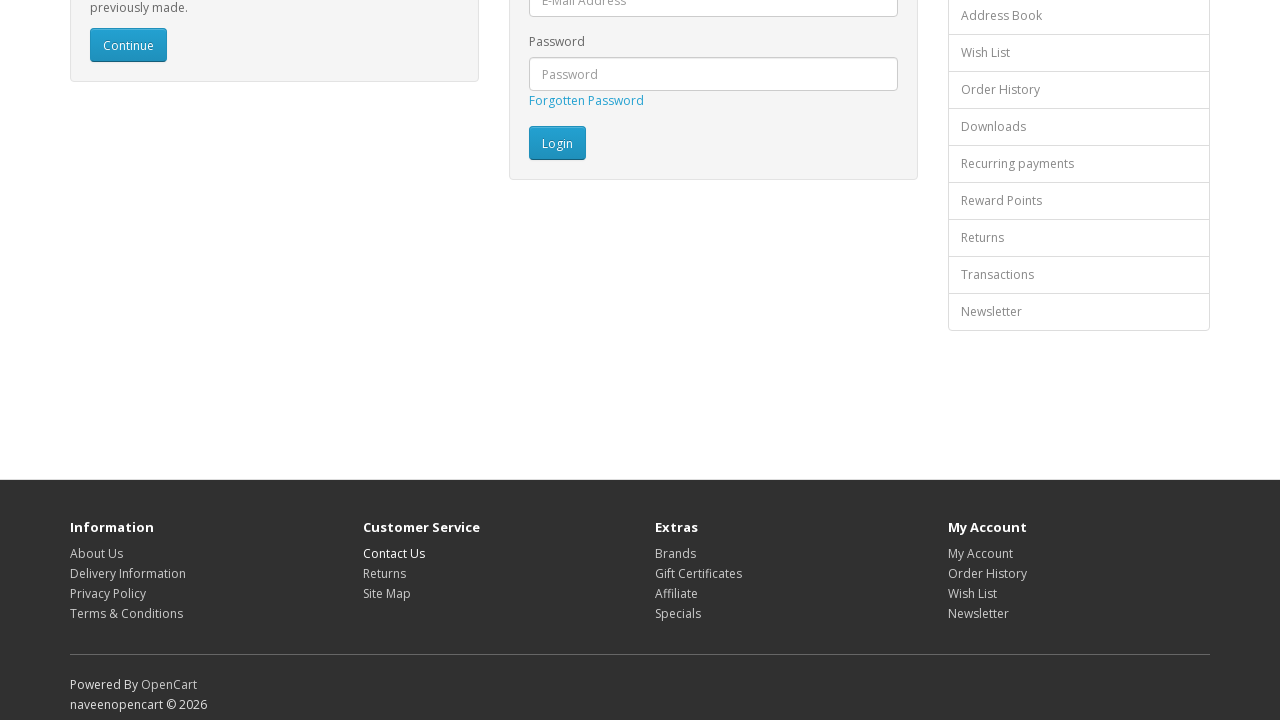

Re-fetched footer links to avoid stale element references (iteration 6/16)
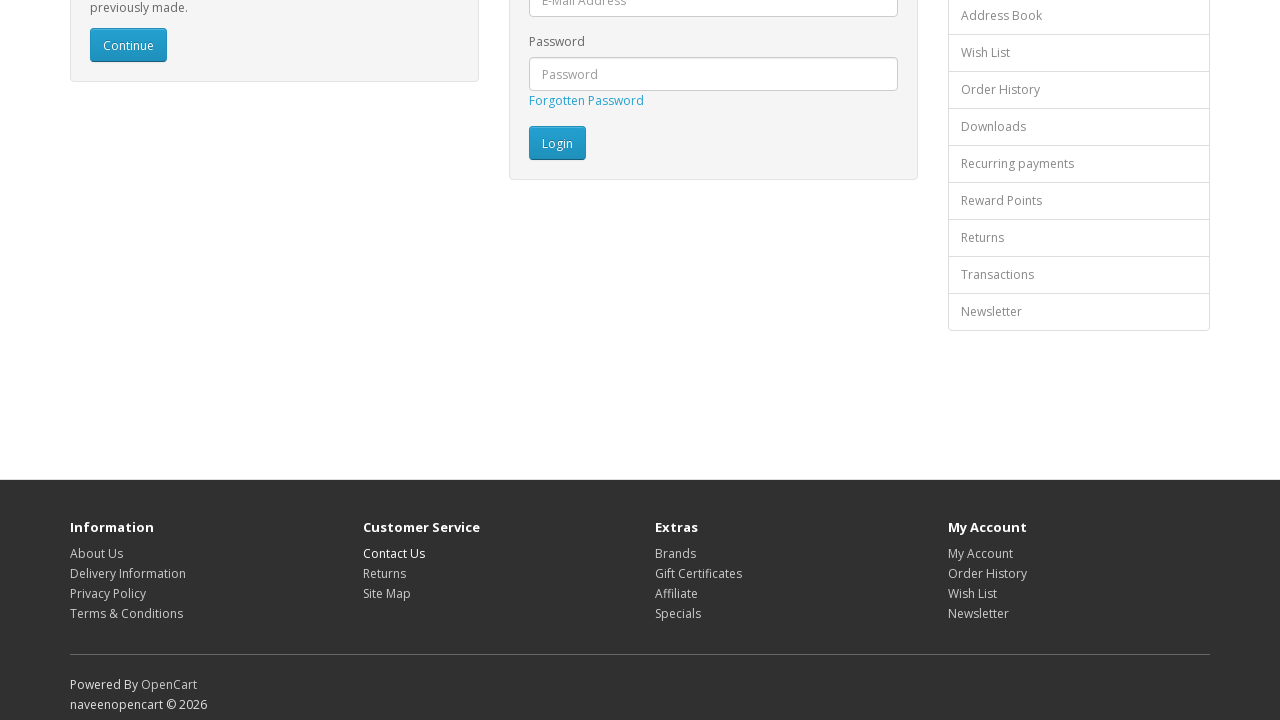

Clicked footer link 6 of 16 at (384, 573) on footer a >> nth=5
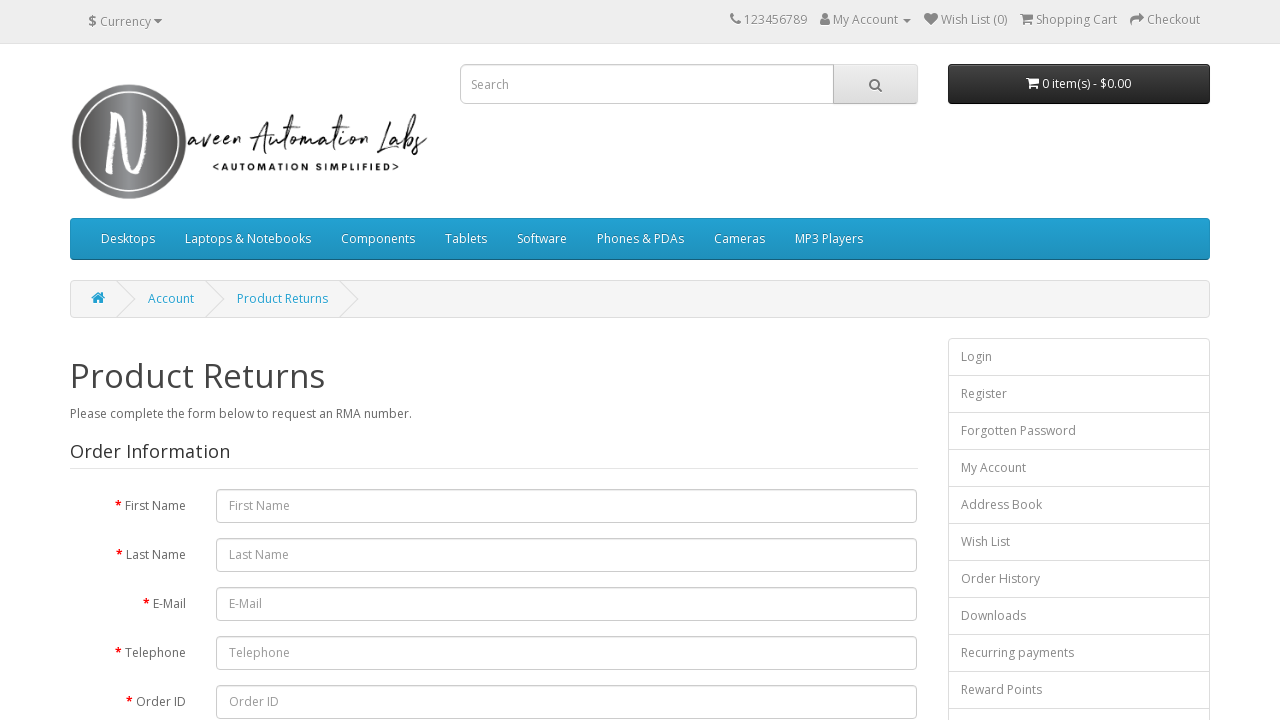

Navigated back to previous page after clicking footer link 6
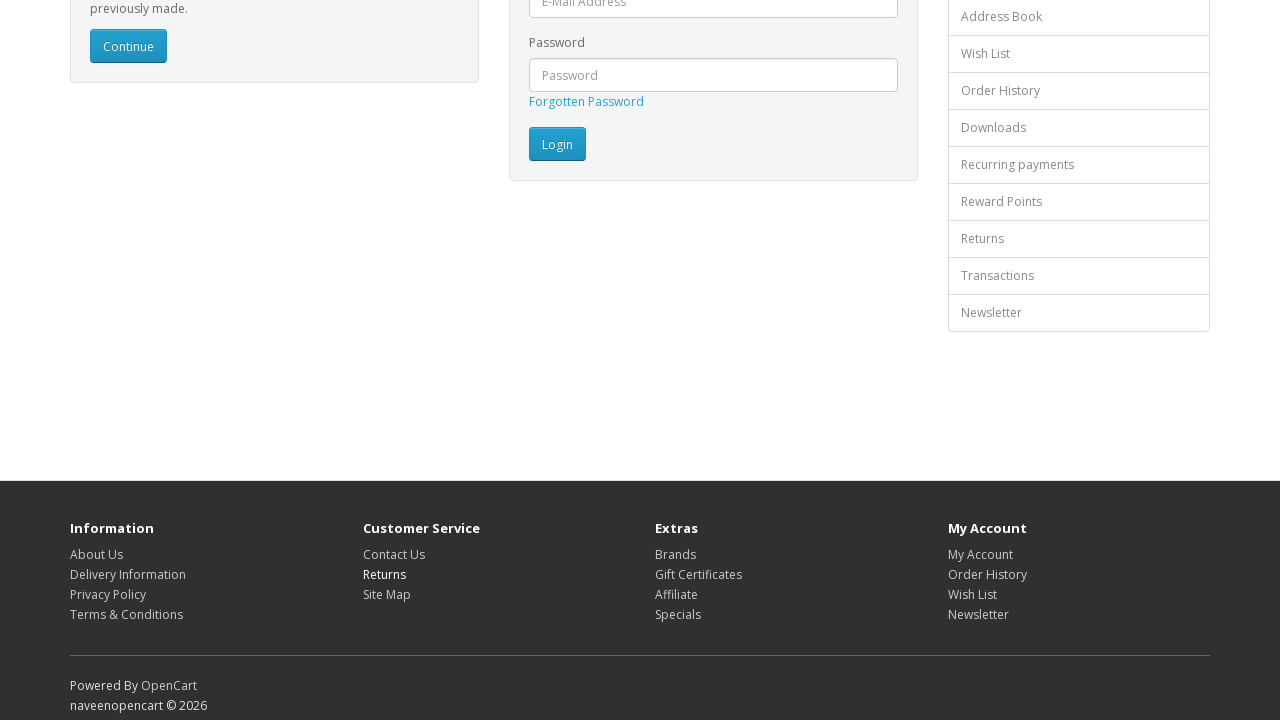

Page loaded and ready (domcontentloaded) after navigating back
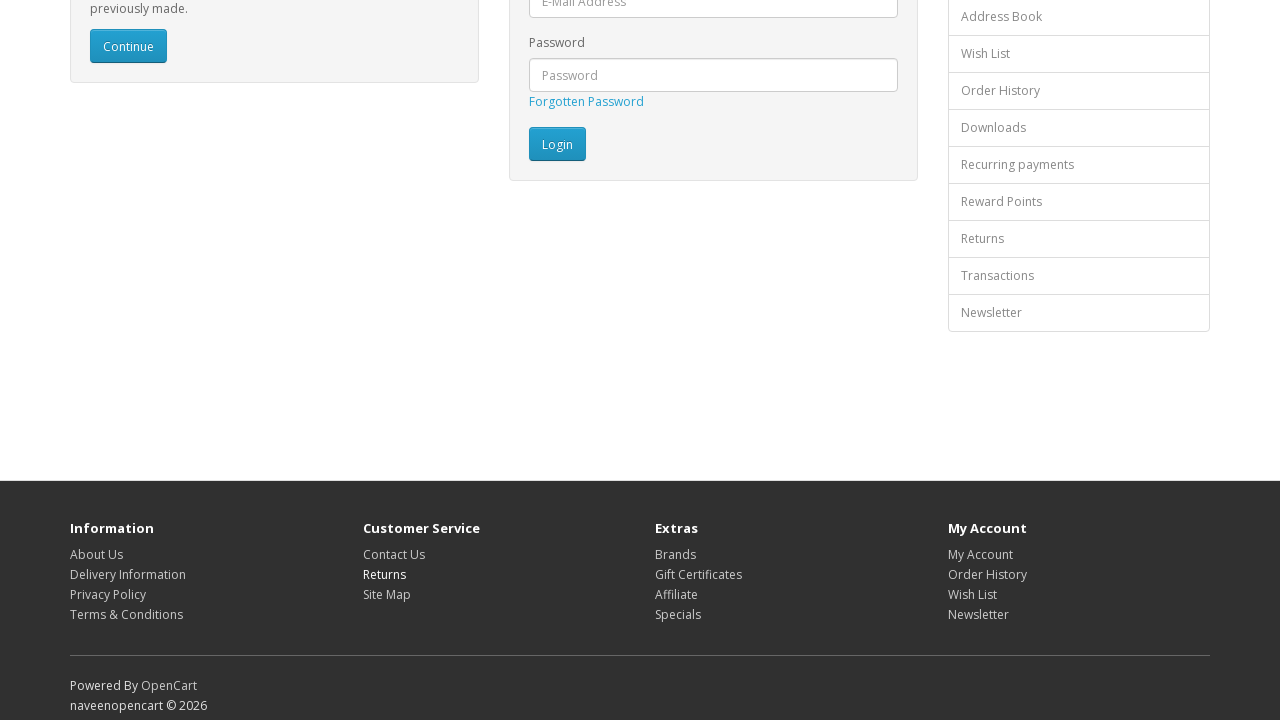

Re-fetched footer links to avoid stale element references (iteration 7/16)
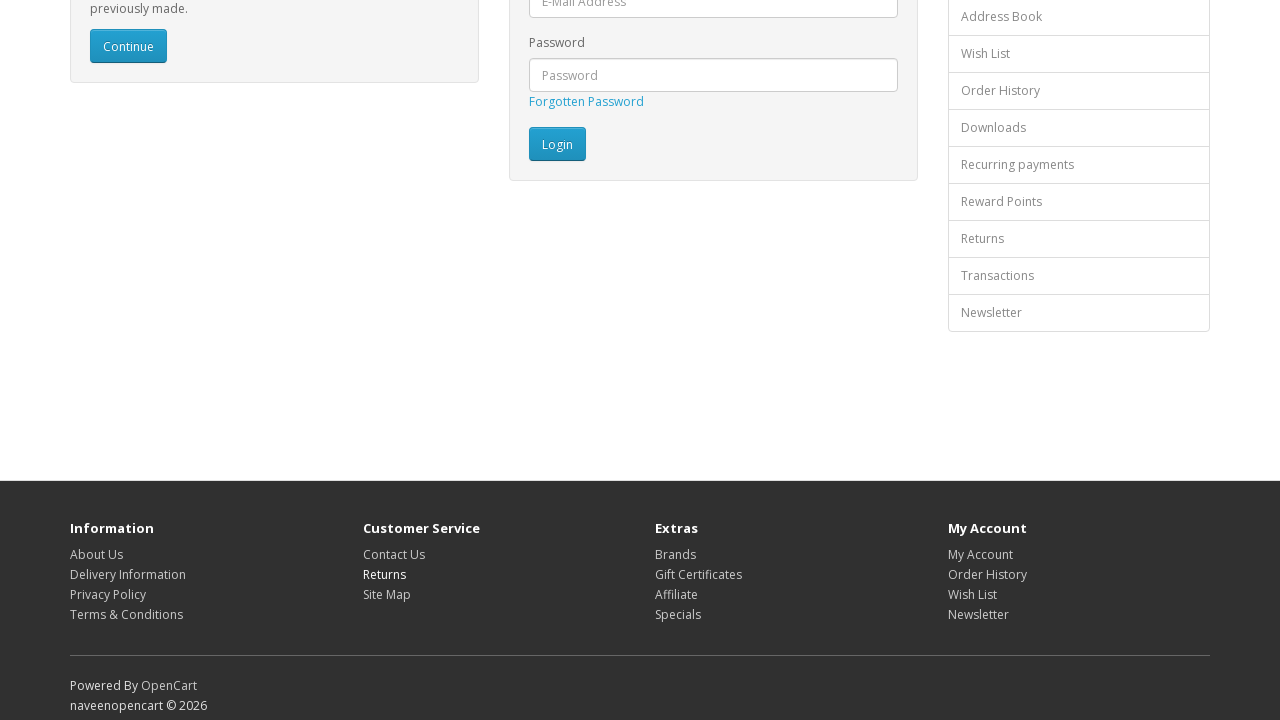

Clicked footer link 7 of 16 at (386, 594) on footer a >> nth=6
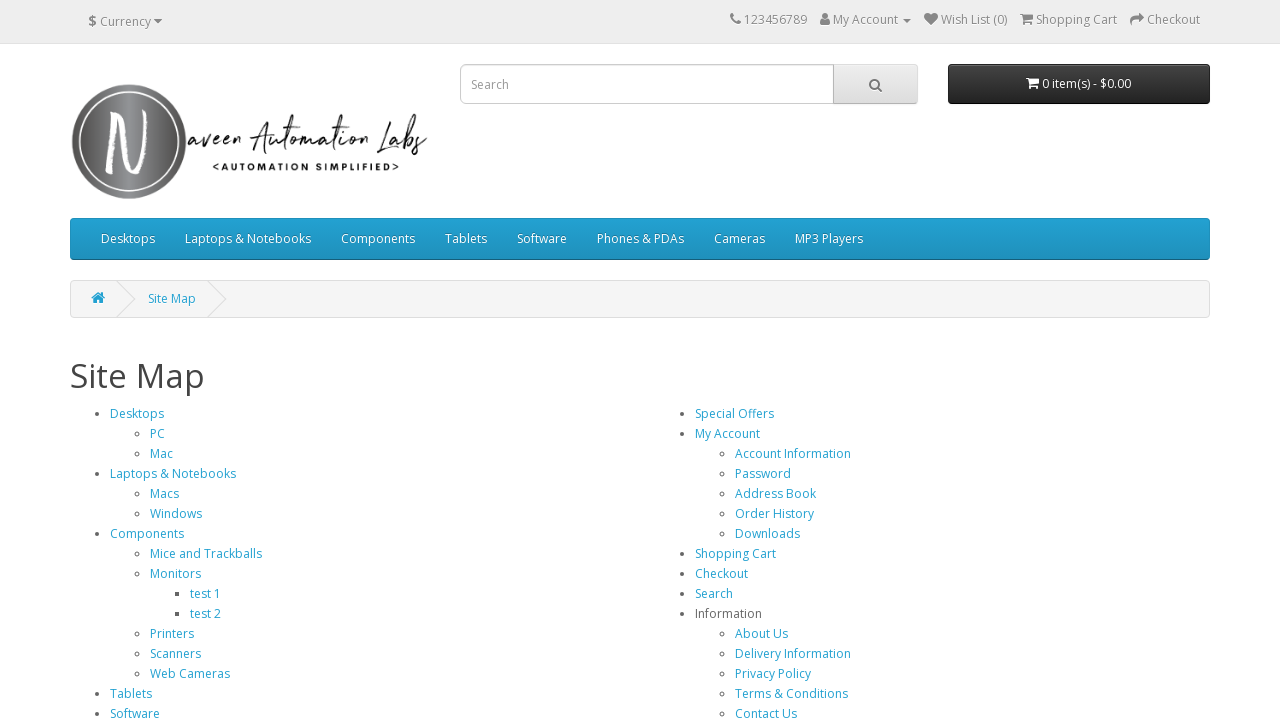

Navigated back to previous page after clicking footer link 7
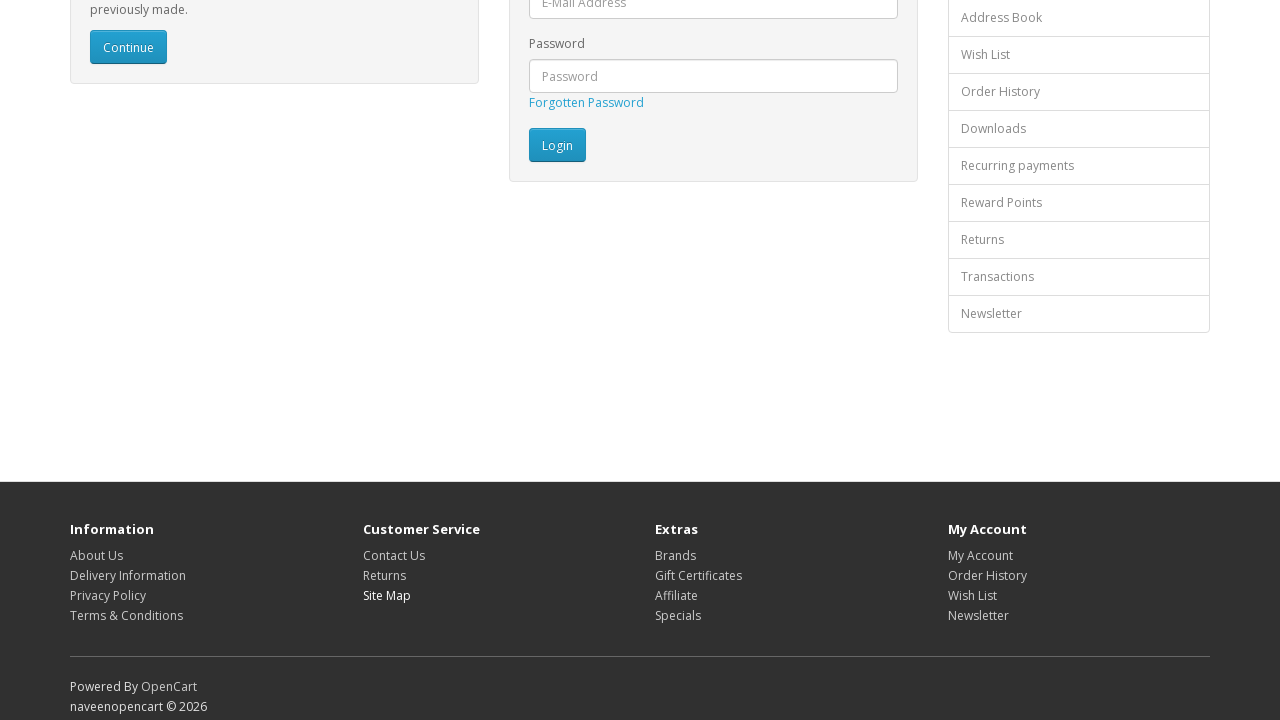

Page loaded and ready (domcontentloaded) after navigating back
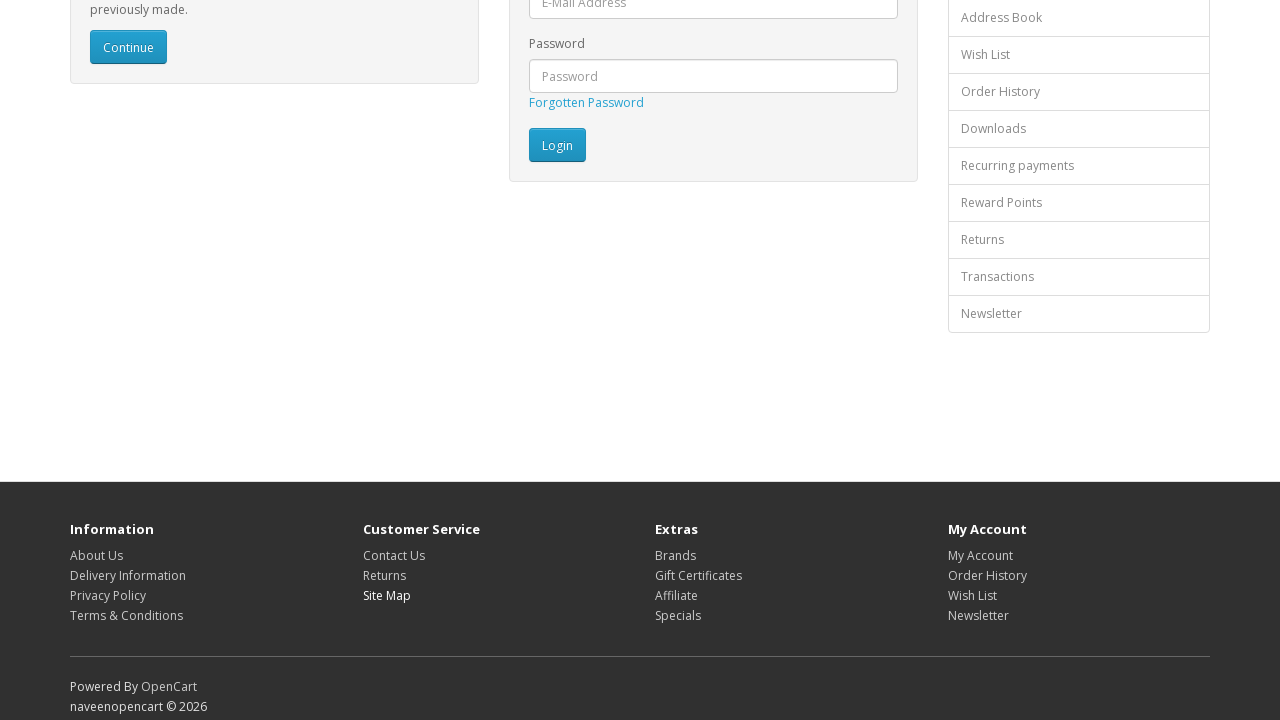

Re-fetched footer links to avoid stale element references (iteration 8/16)
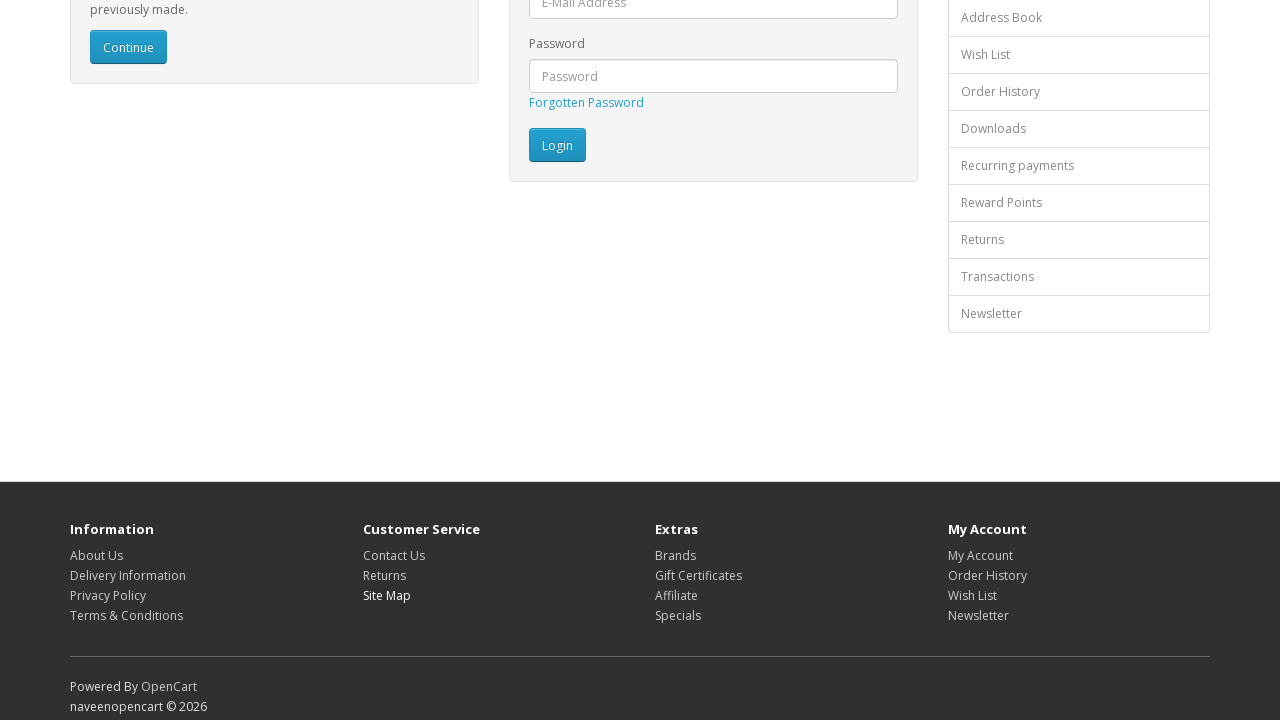

Clicked footer link 8 of 16 at (676, 555) on footer a >> nth=7
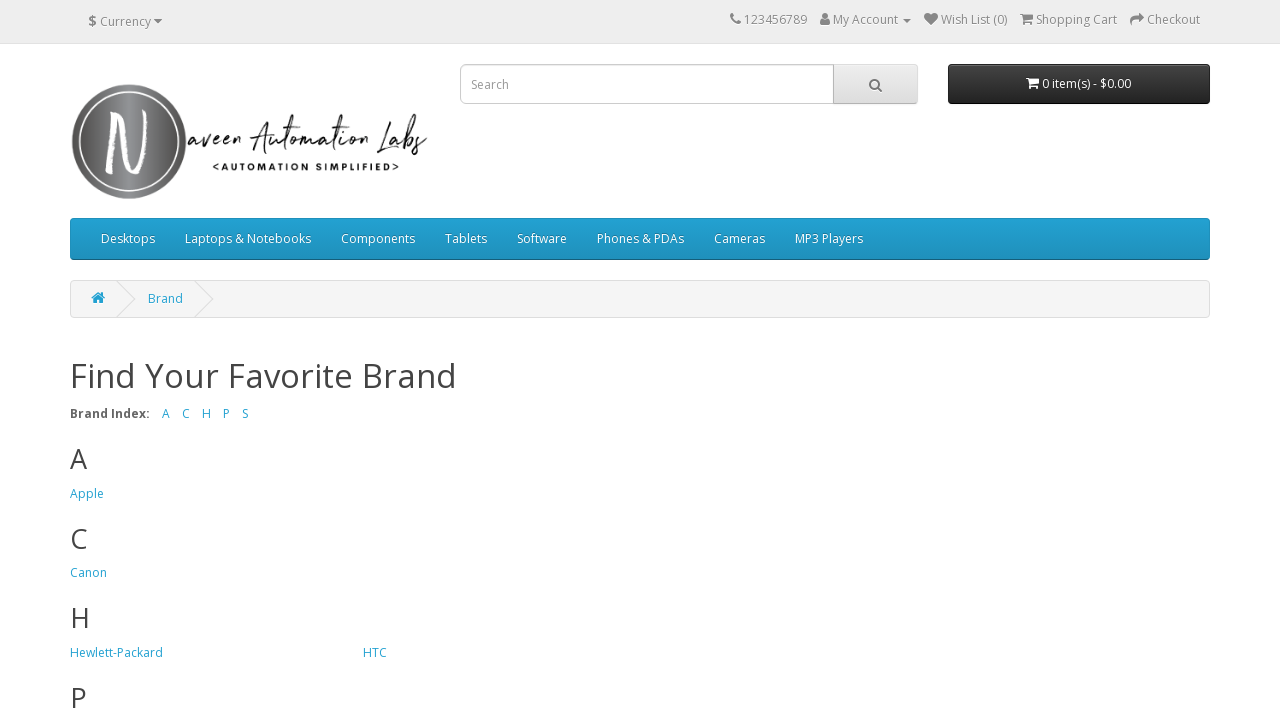

Navigated back to previous page after clicking footer link 8
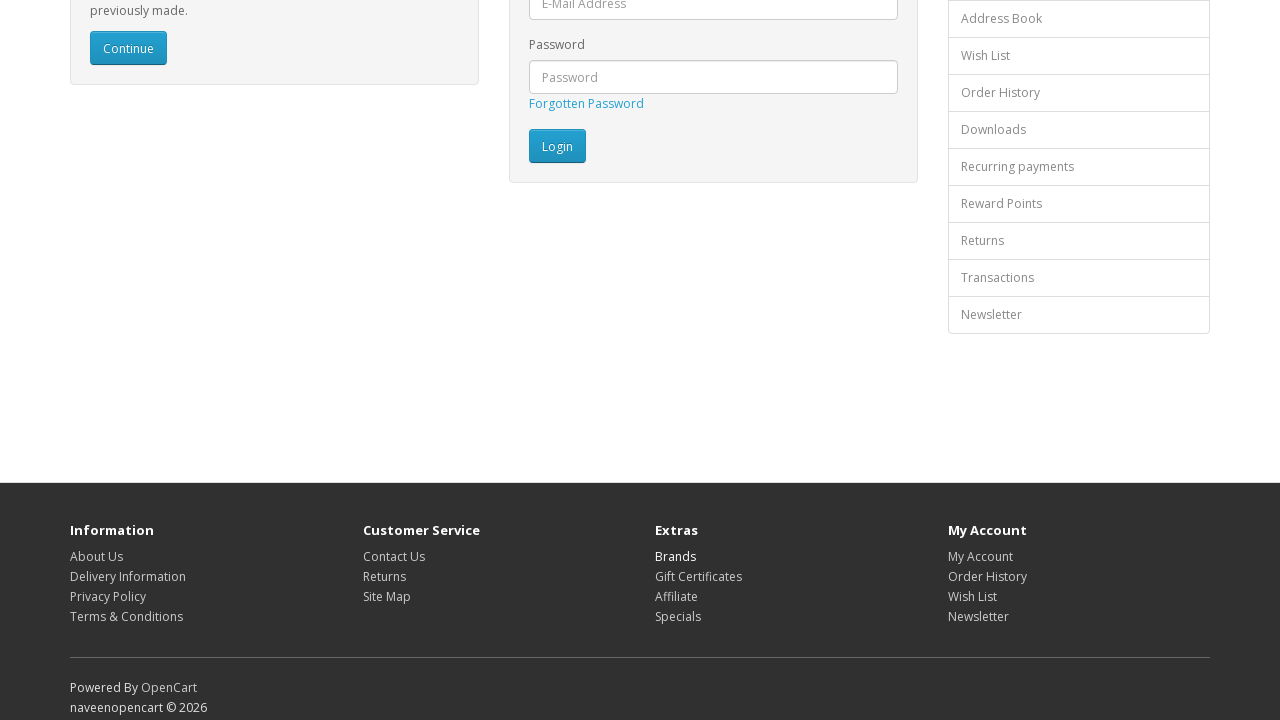

Page loaded and ready (domcontentloaded) after navigating back
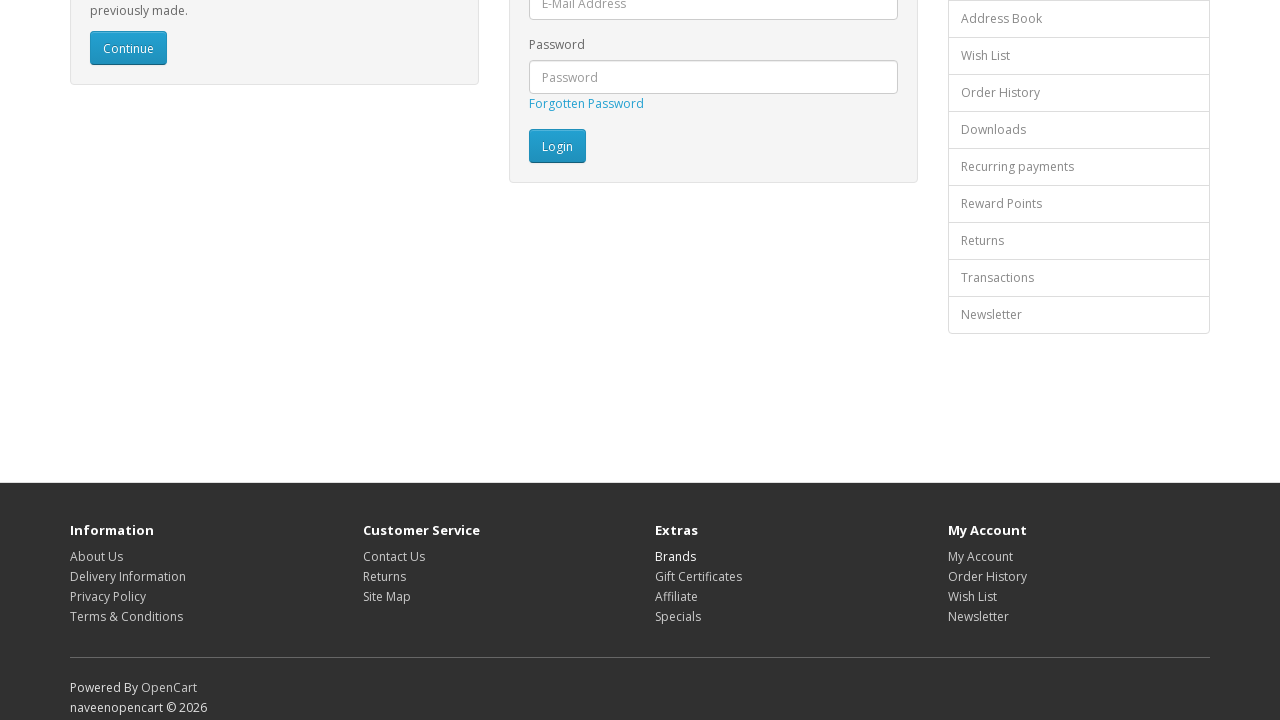

Re-fetched footer links to avoid stale element references (iteration 9/16)
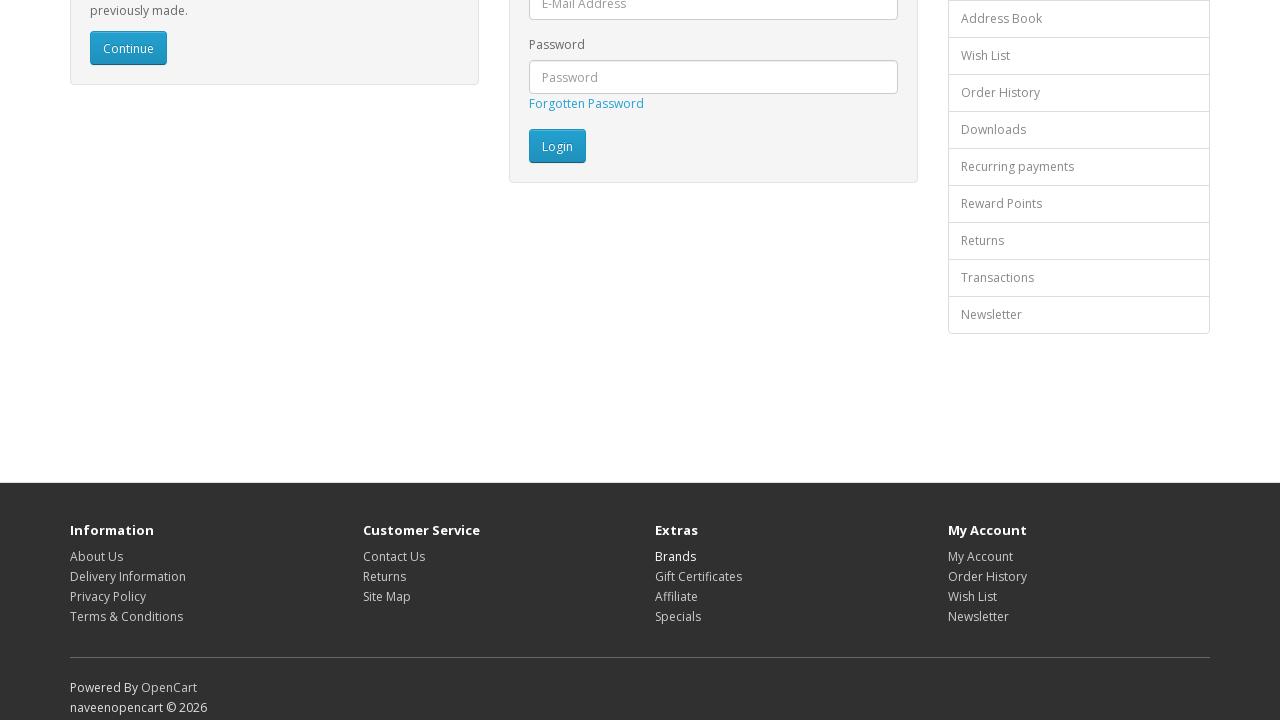

Clicked footer link 9 of 16 at (698, 576) on footer a >> nth=8
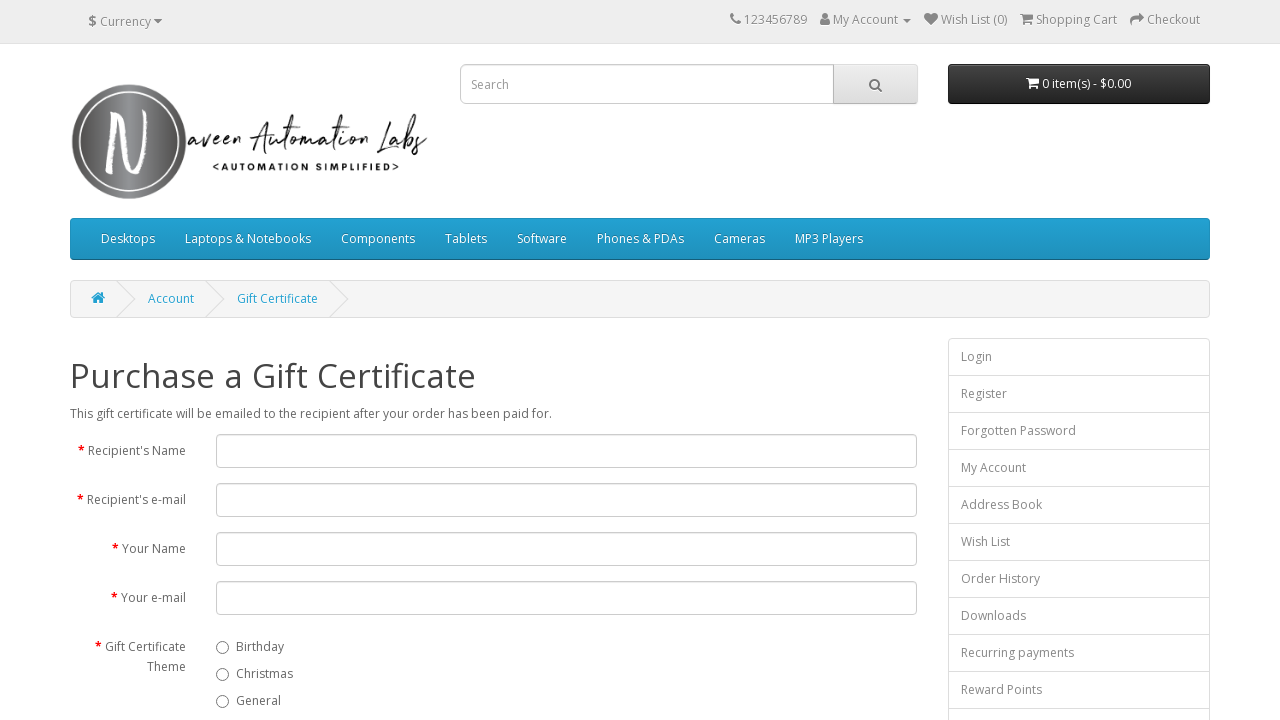

Navigated back to previous page after clicking footer link 9
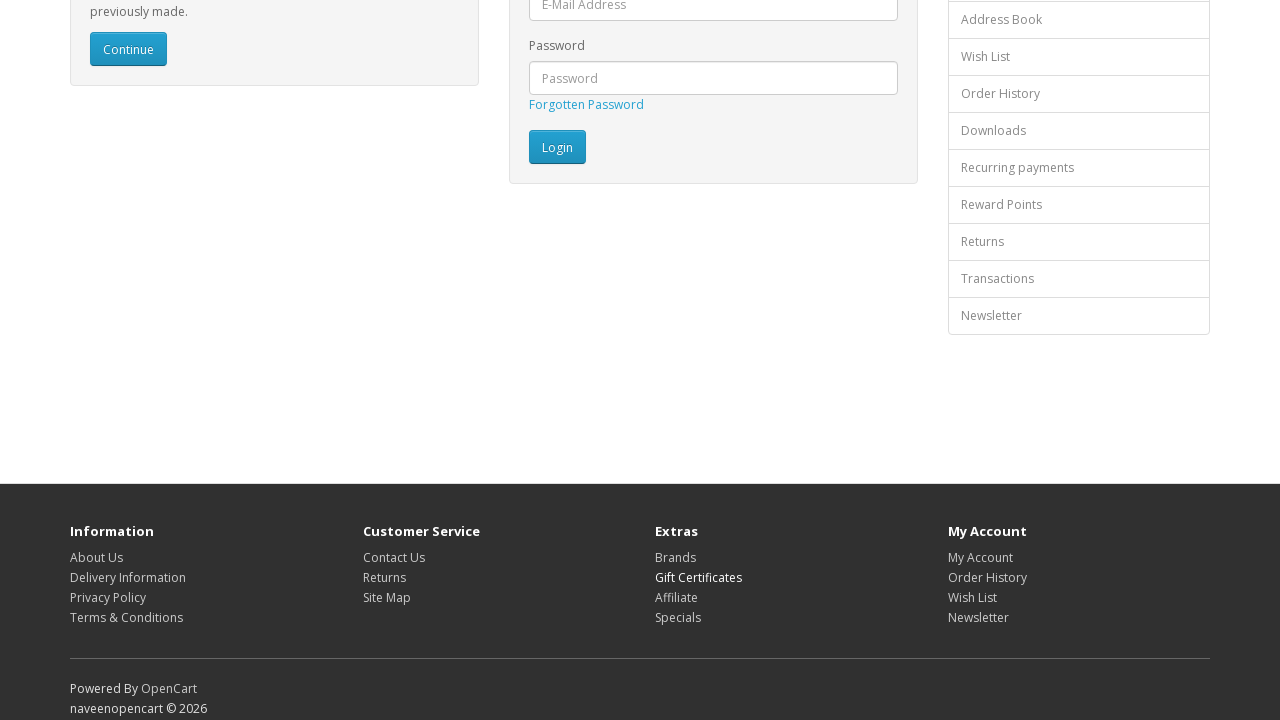

Page loaded and ready (domcontentloaded) after navigating back
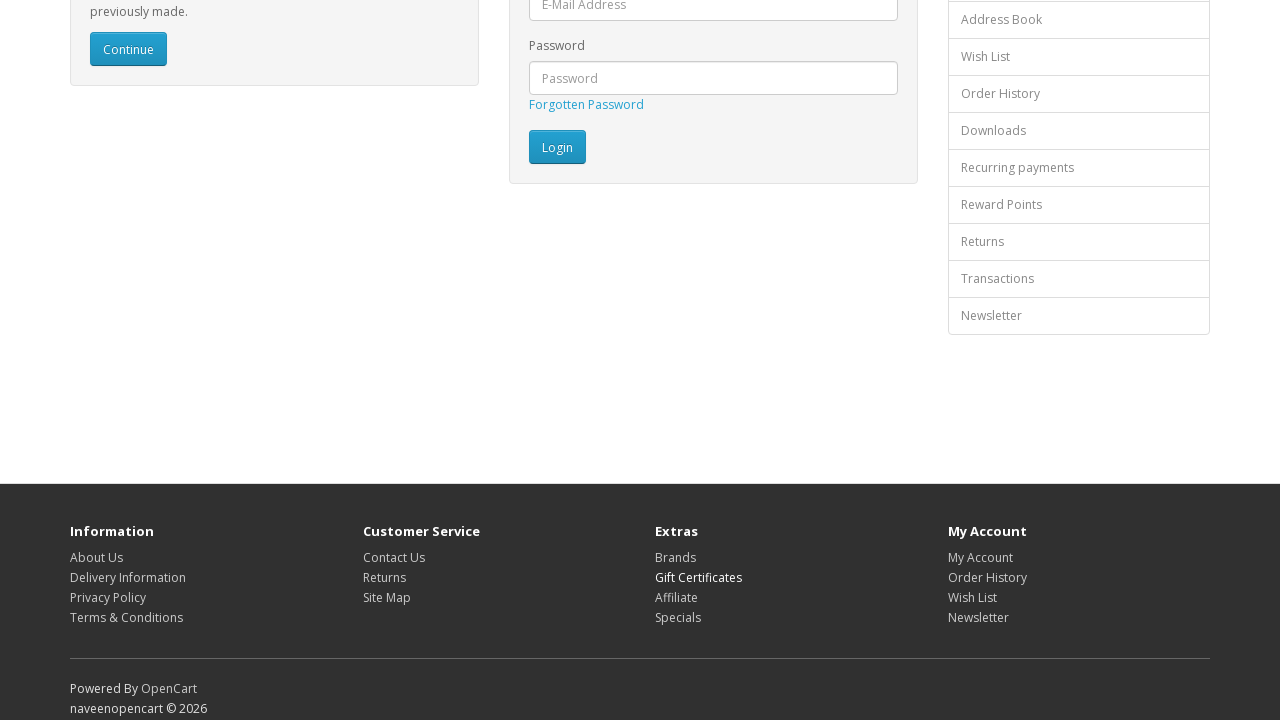

Re-fetched footer links to avoid stale element references (iteration 10/16)
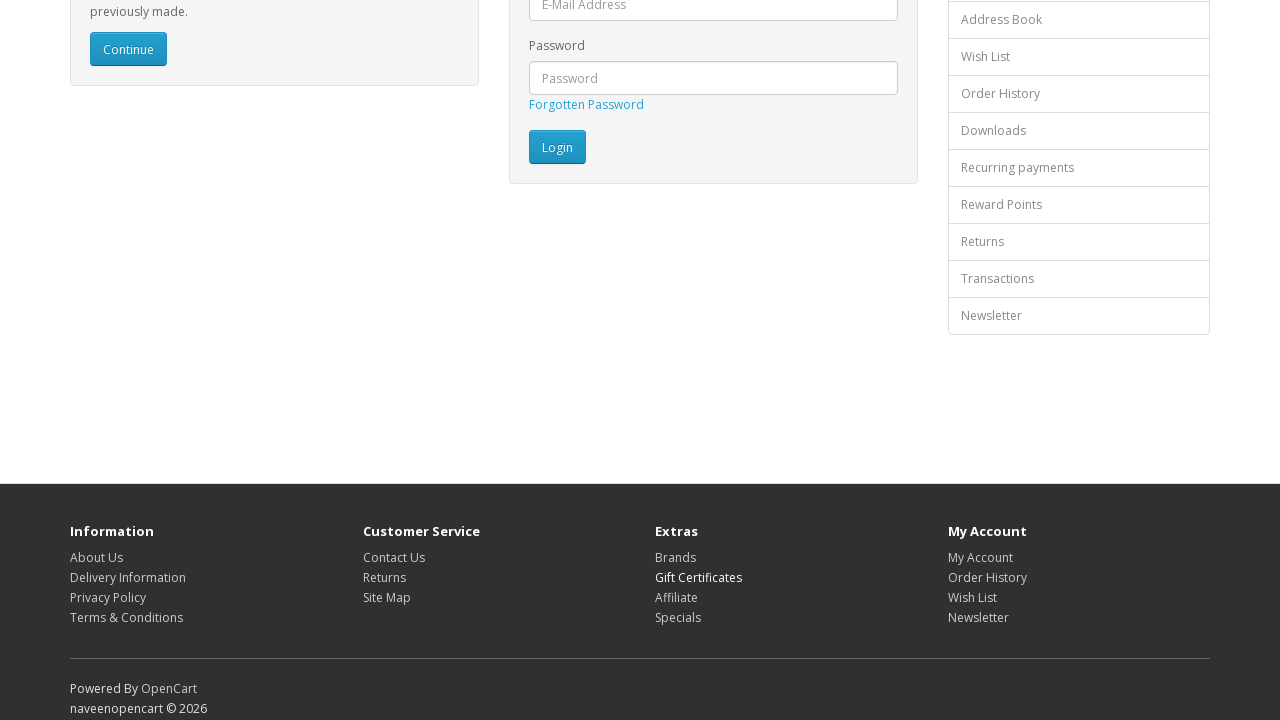

Clicked footer link 10 of 16 at (676, 597) on footer a >> nth=9
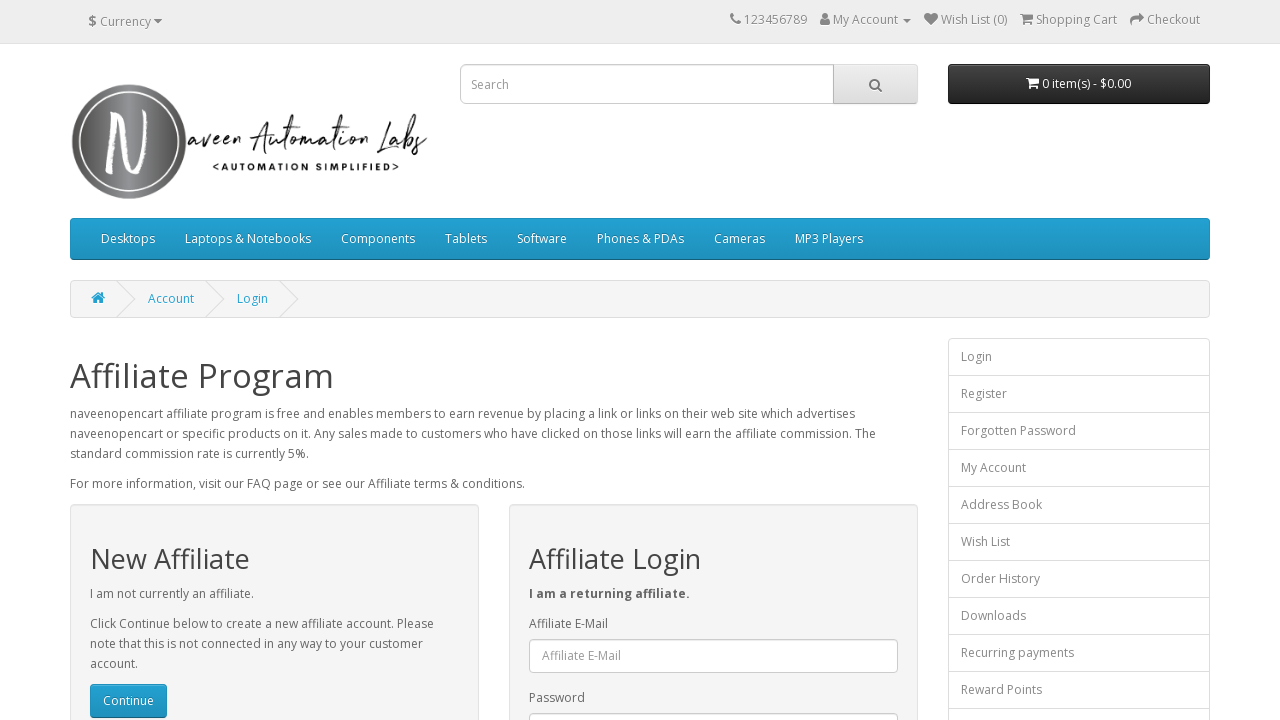

Navigated back to previous page after clicking footer link 10
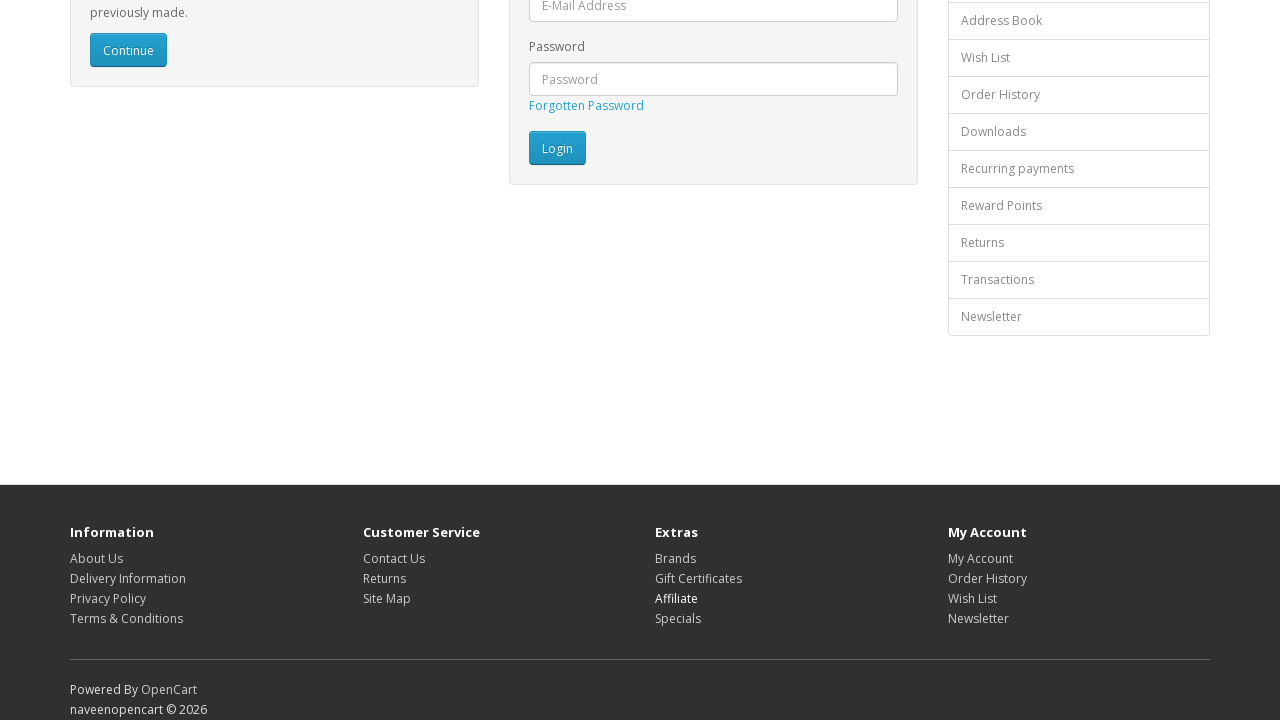

Page loaded and ready (domcontentloaded) after navigating back
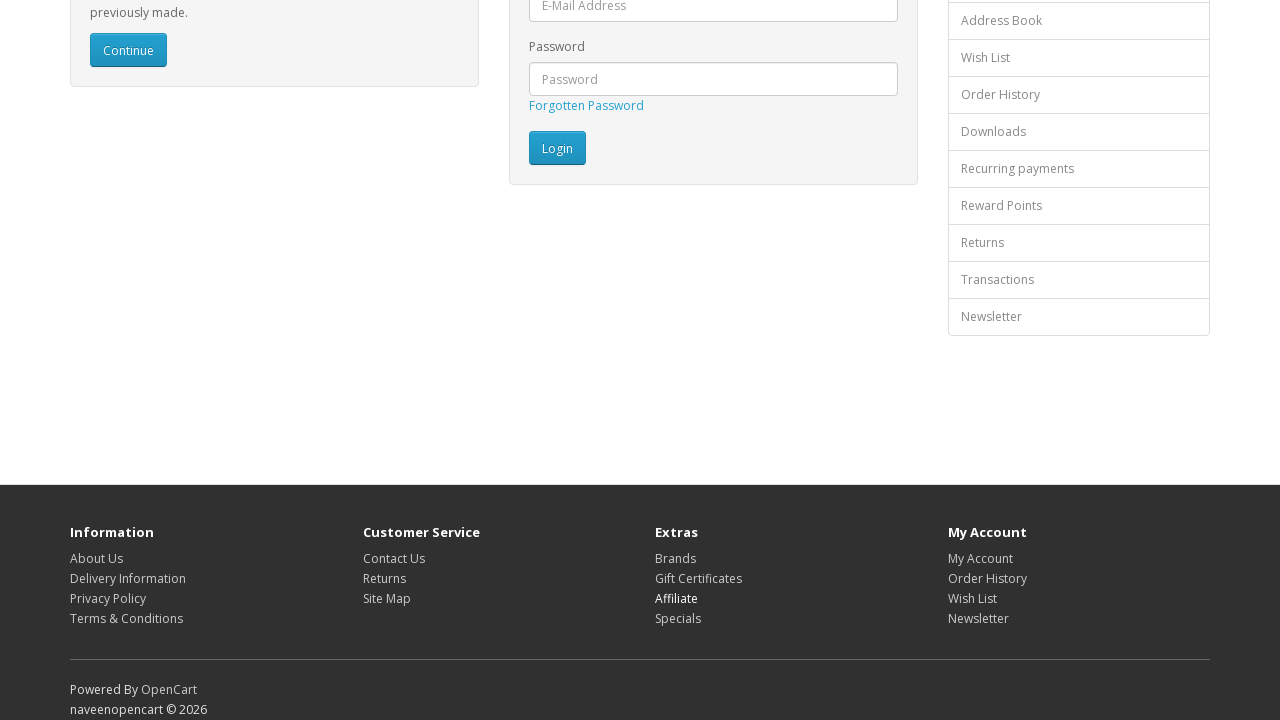

Re-fetched footer links to avoid stale element references (iteration 11/16)
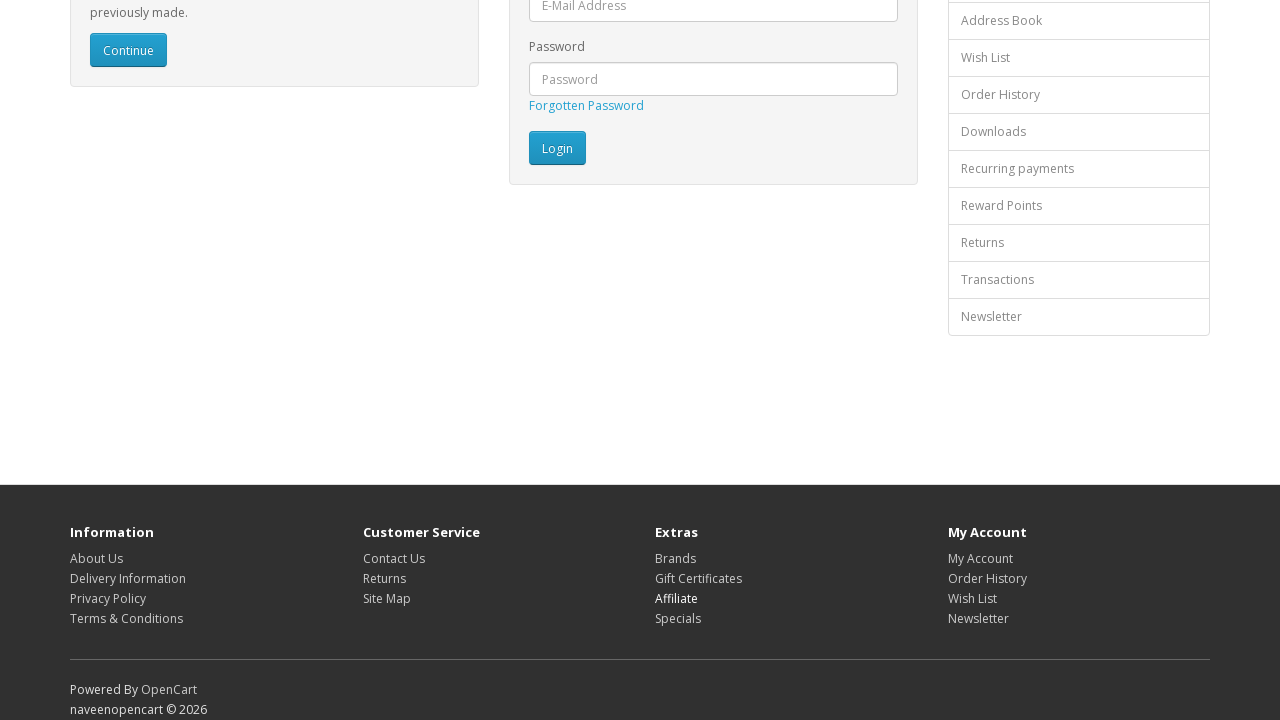

Clicked footer link 11 of 16 at (678, 618) on footer a >> nth=10
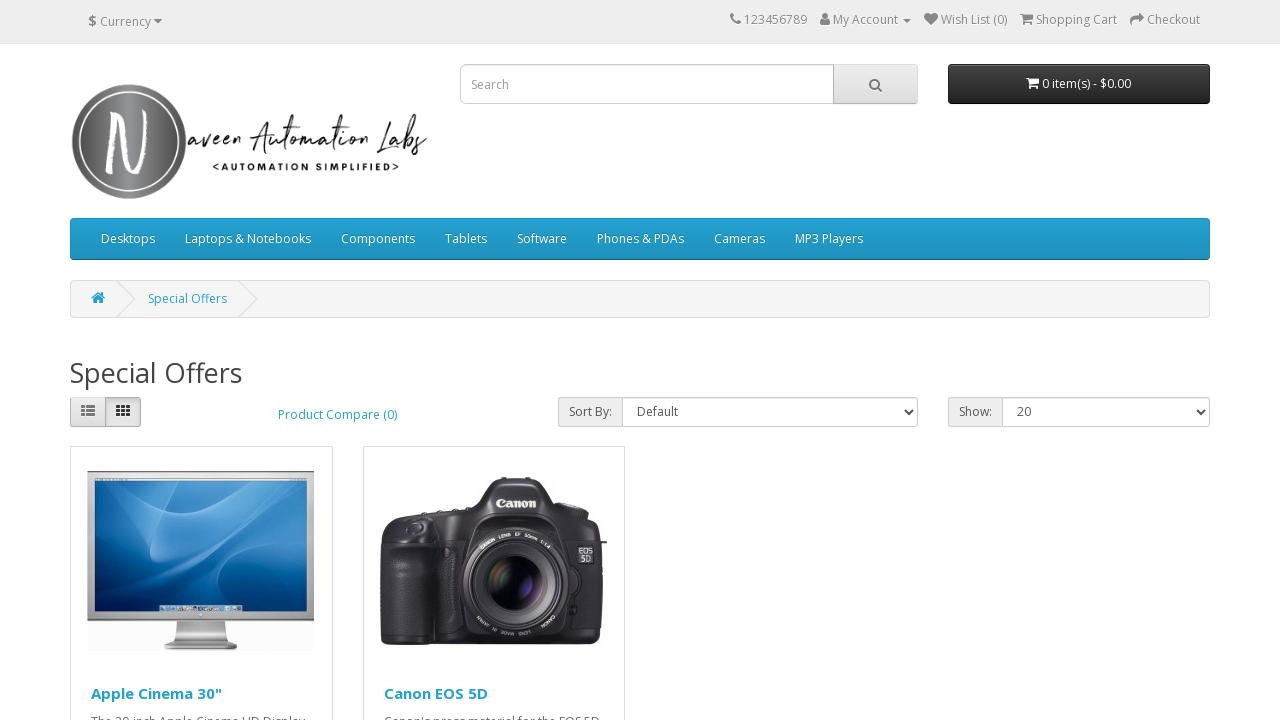

Navigated back to previous page after clicking footer link 11
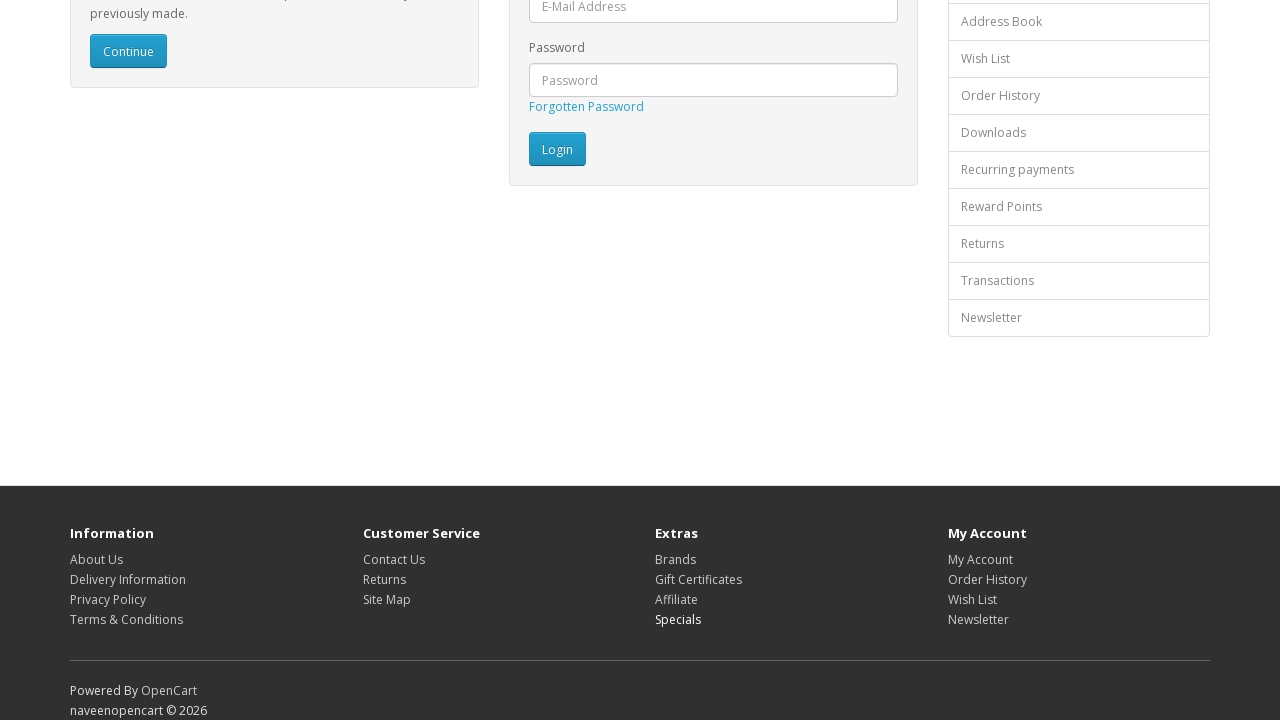

Page loaded and ready (domcontentloaded) after navigating back
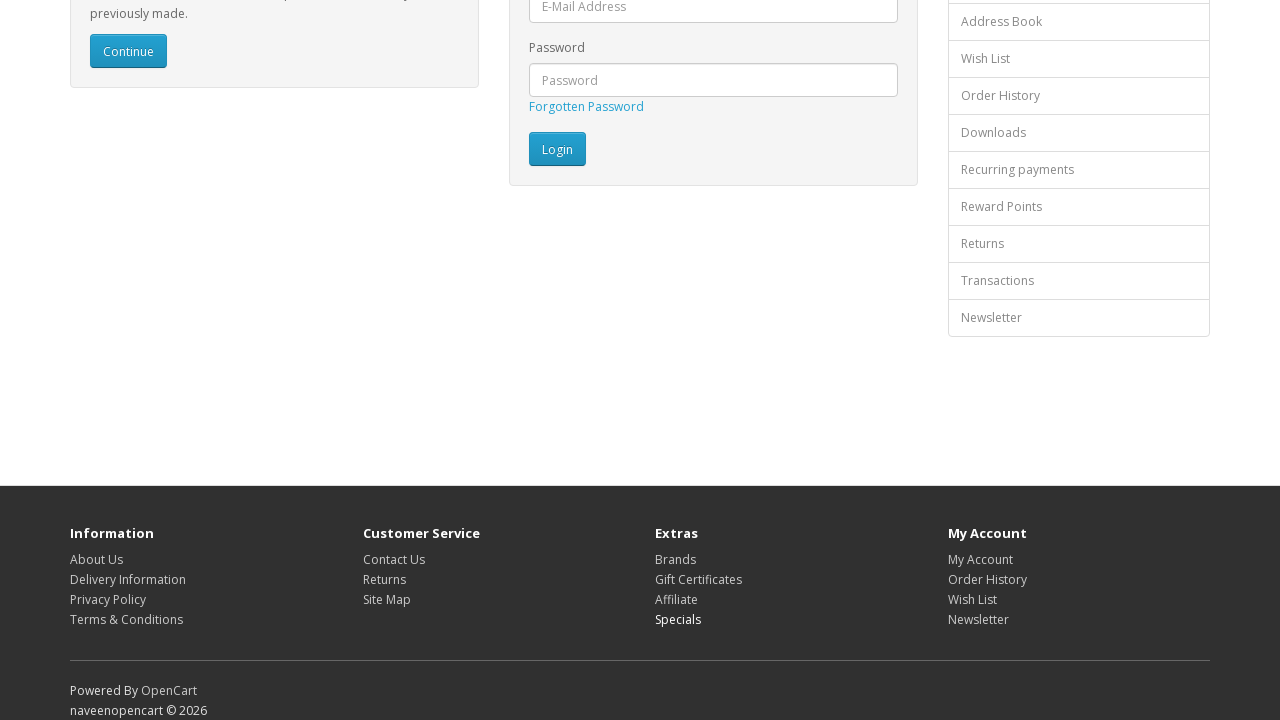

Re-fetched footer links to avoid stale element references (iteration 12/16)
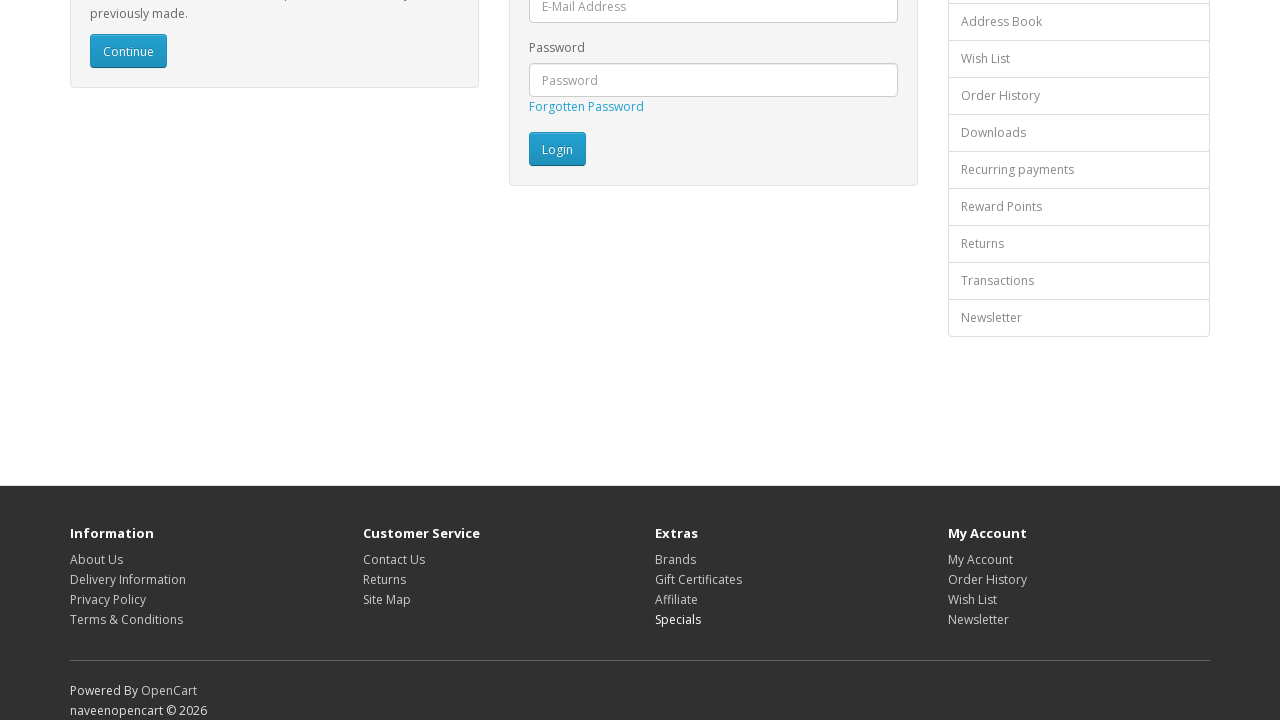

Clicked footer link 12 of 16 at (980, 559) on footer a >> nth=11
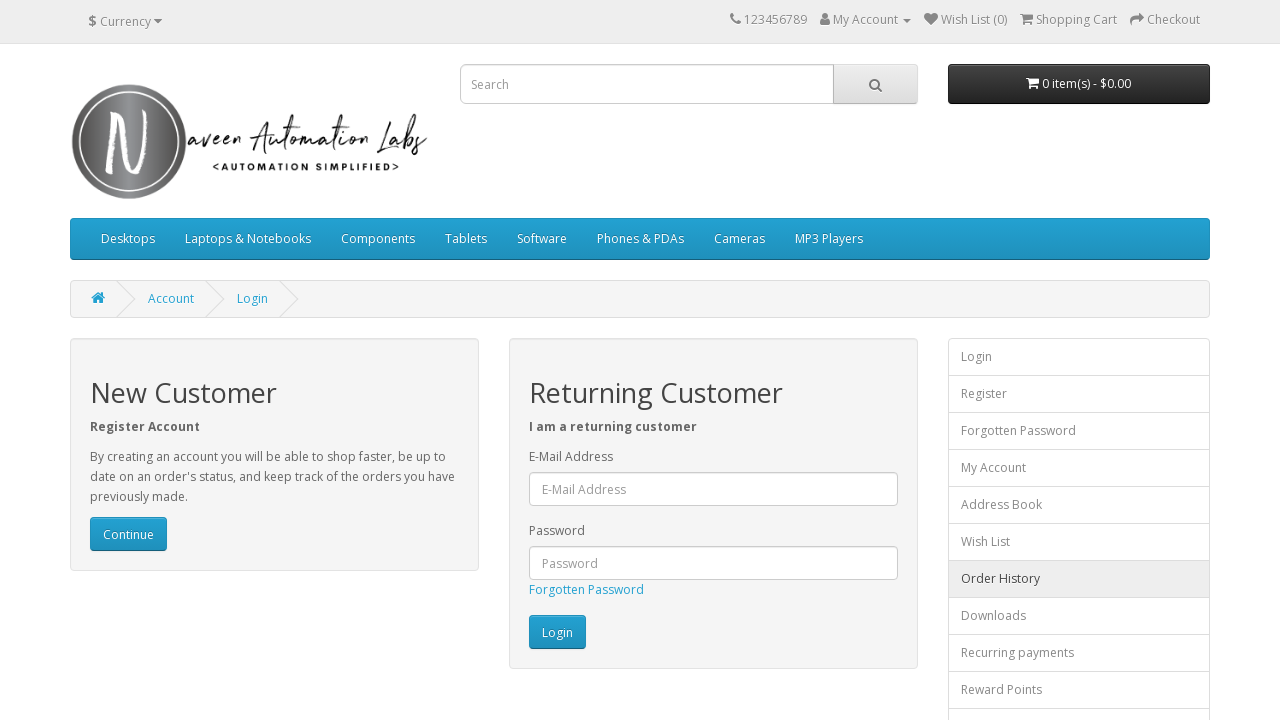

Navigated back to previous page after clicking footer link 12
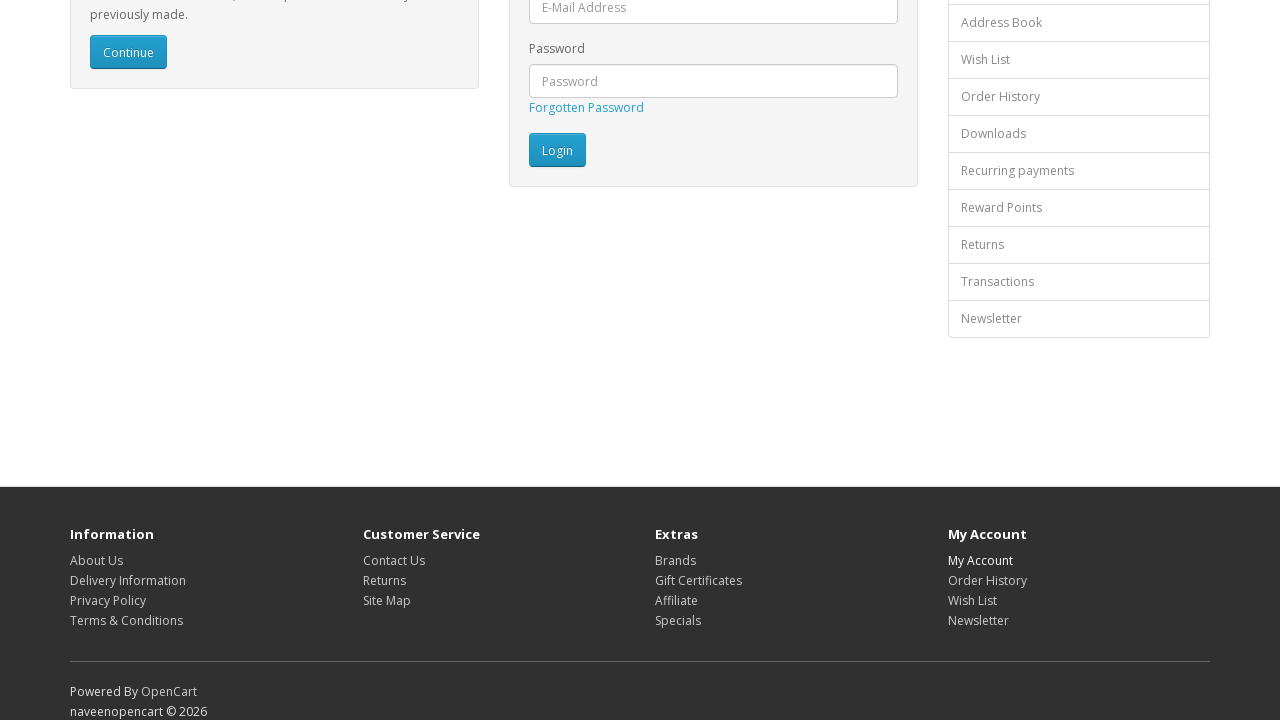

Page loaded and ready (domcontentloaded) after navigating back
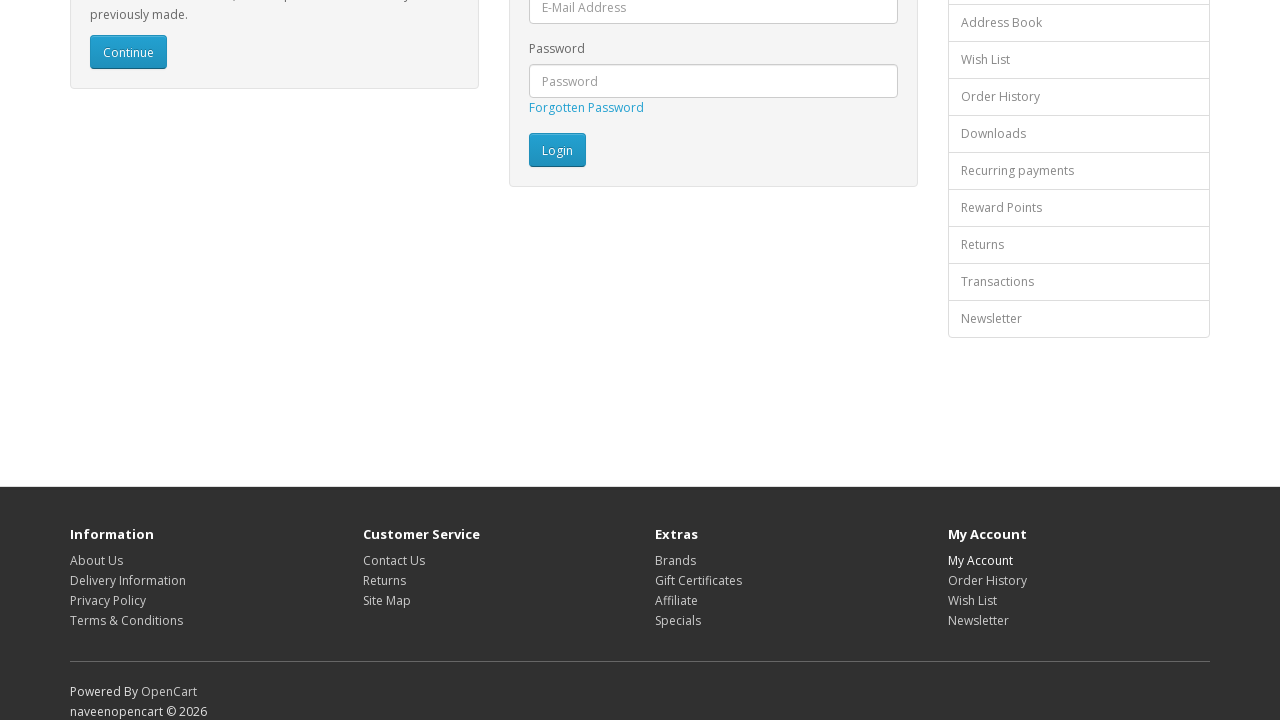

Re-fetched footer links to avoid stale element references (iteration 13/16)
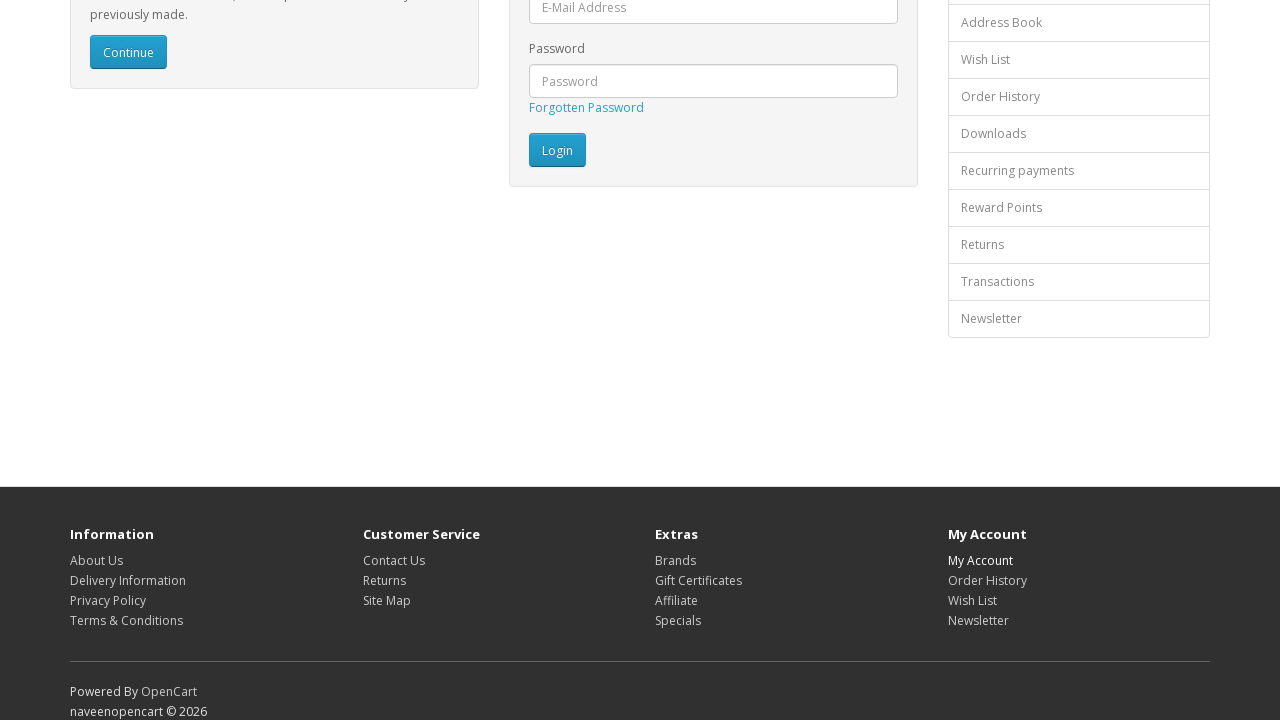

Clicked footer link 13 of 16 at (987, 580) on footer a >> nth=12
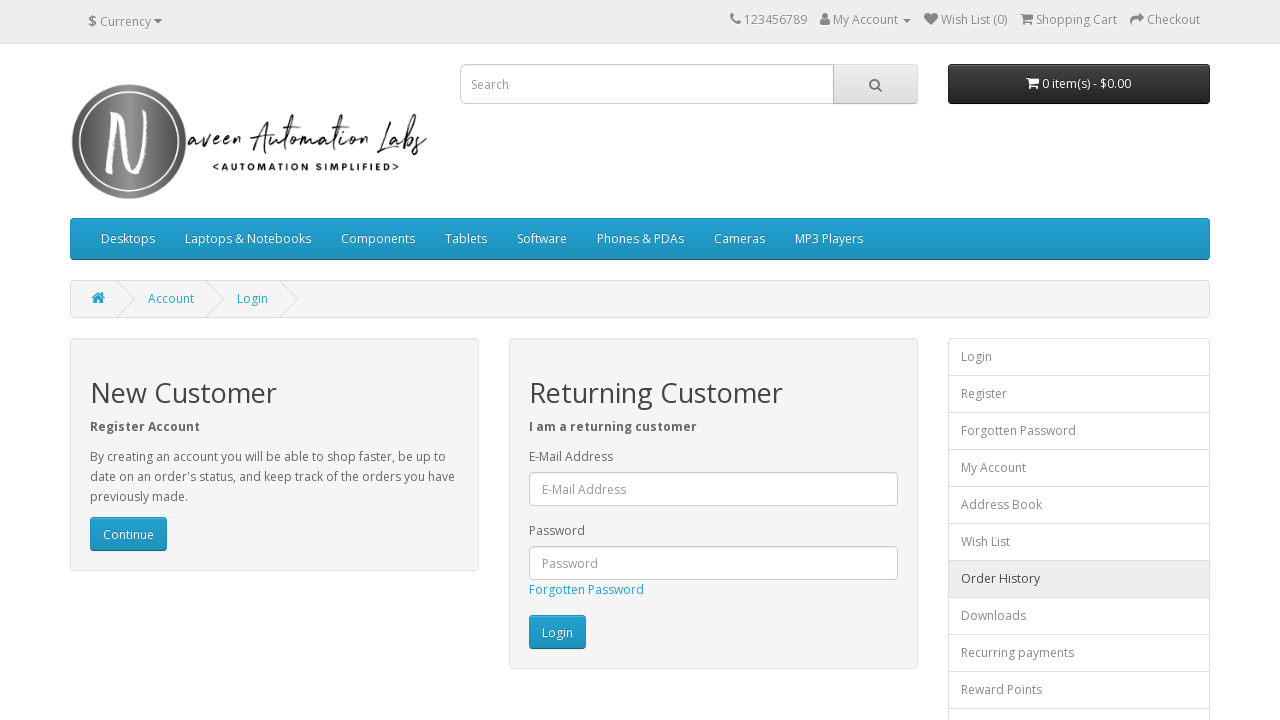

Navigated back to previous page after clicking footer link 13
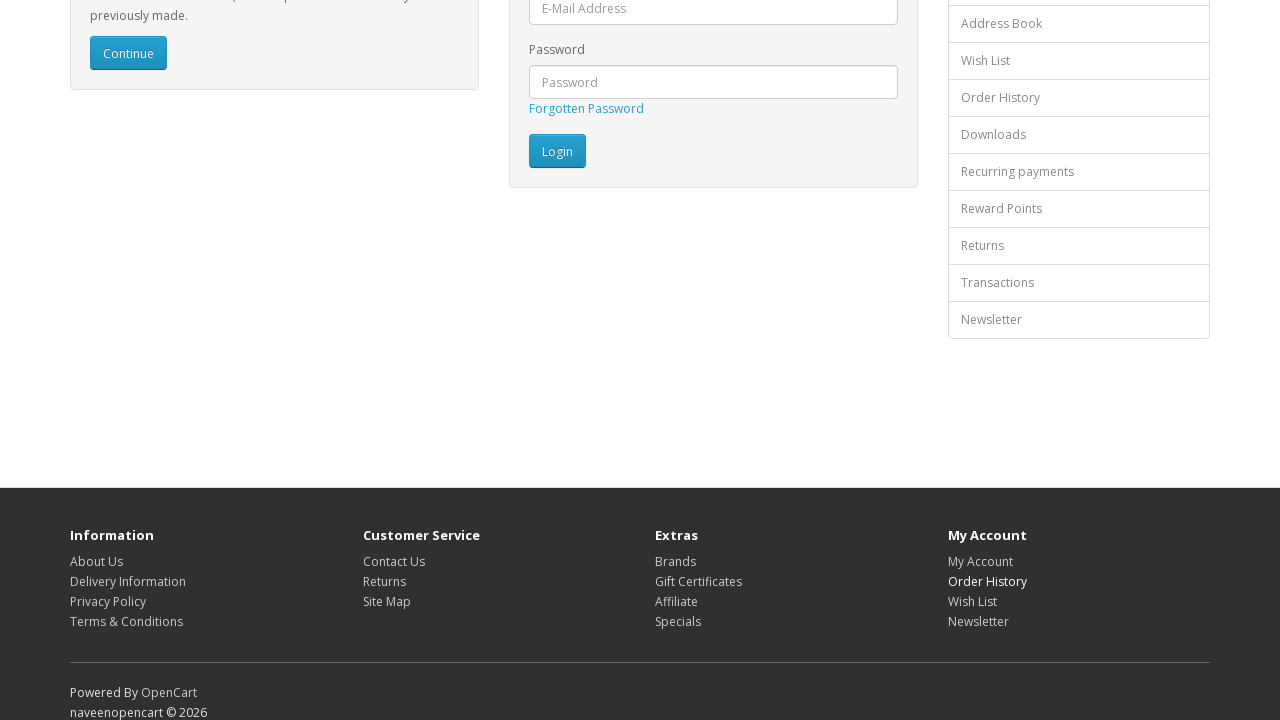

Page loaded and ready (domcontentloaded) after navigating back
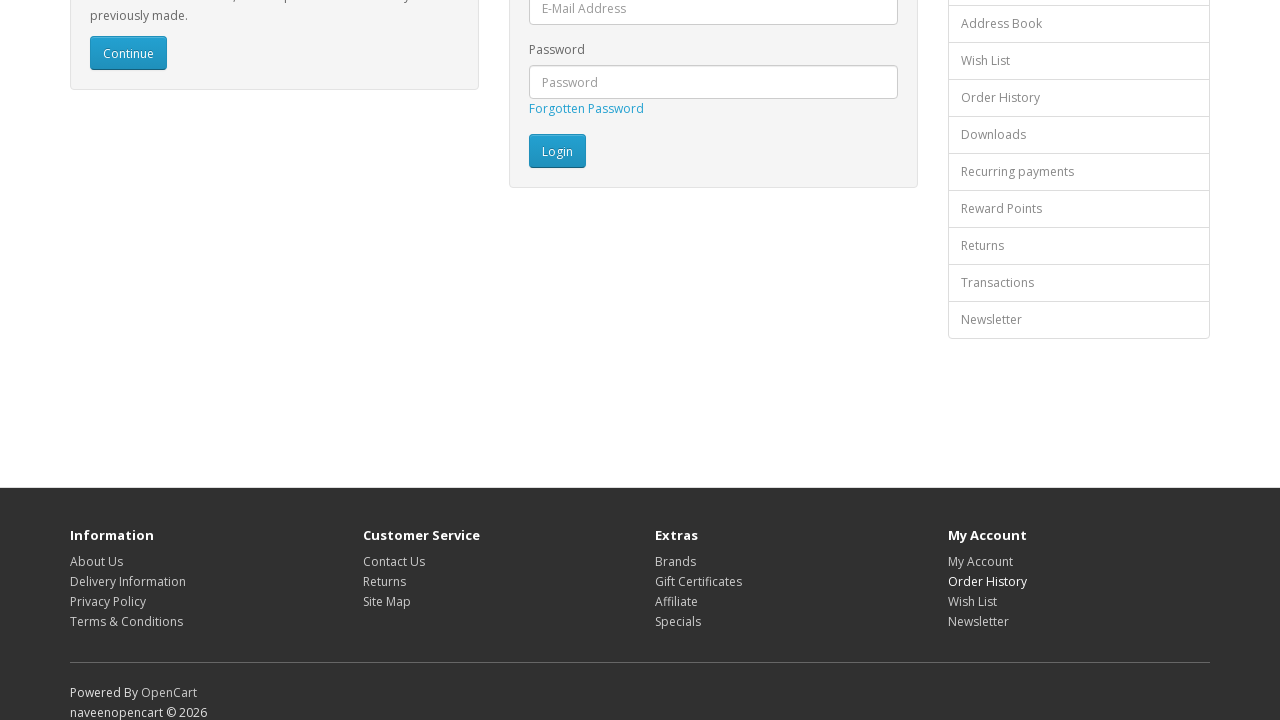

Re-fetched footer links to avoid stale element references (iteration 14/16)
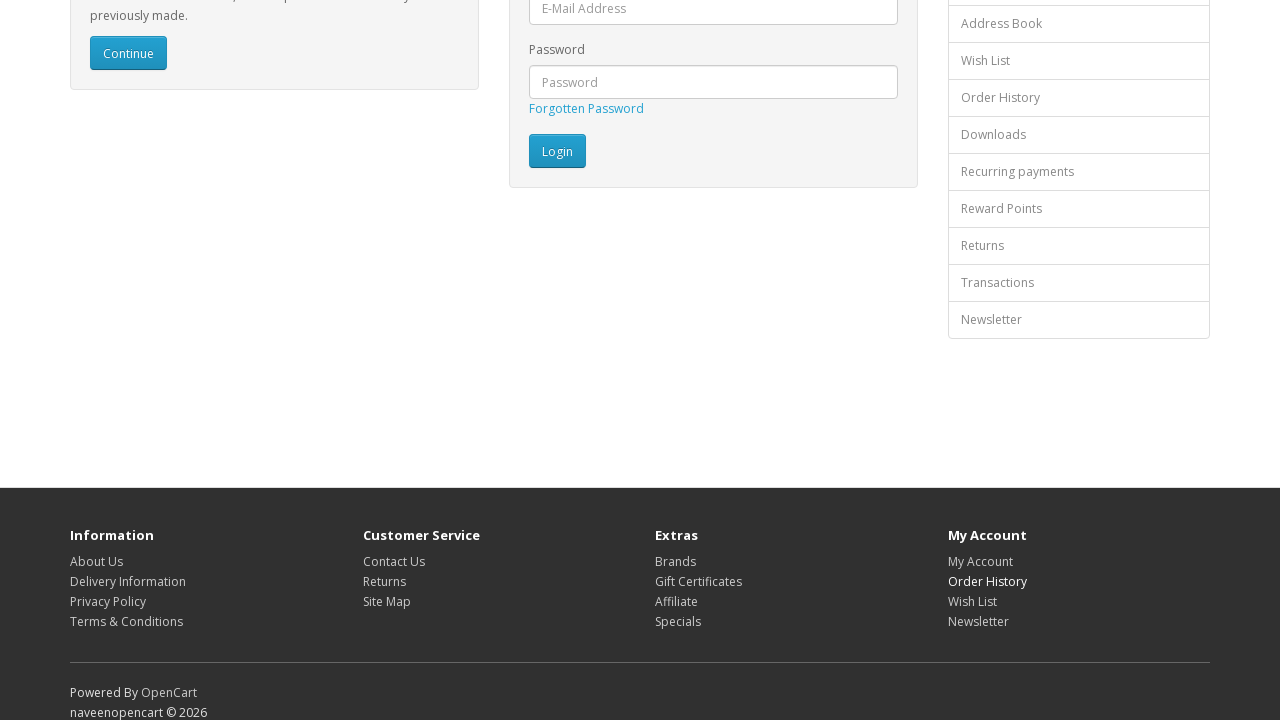

Clicked footer link 14 of 16 at (972, 601) on footer a >> nth=13
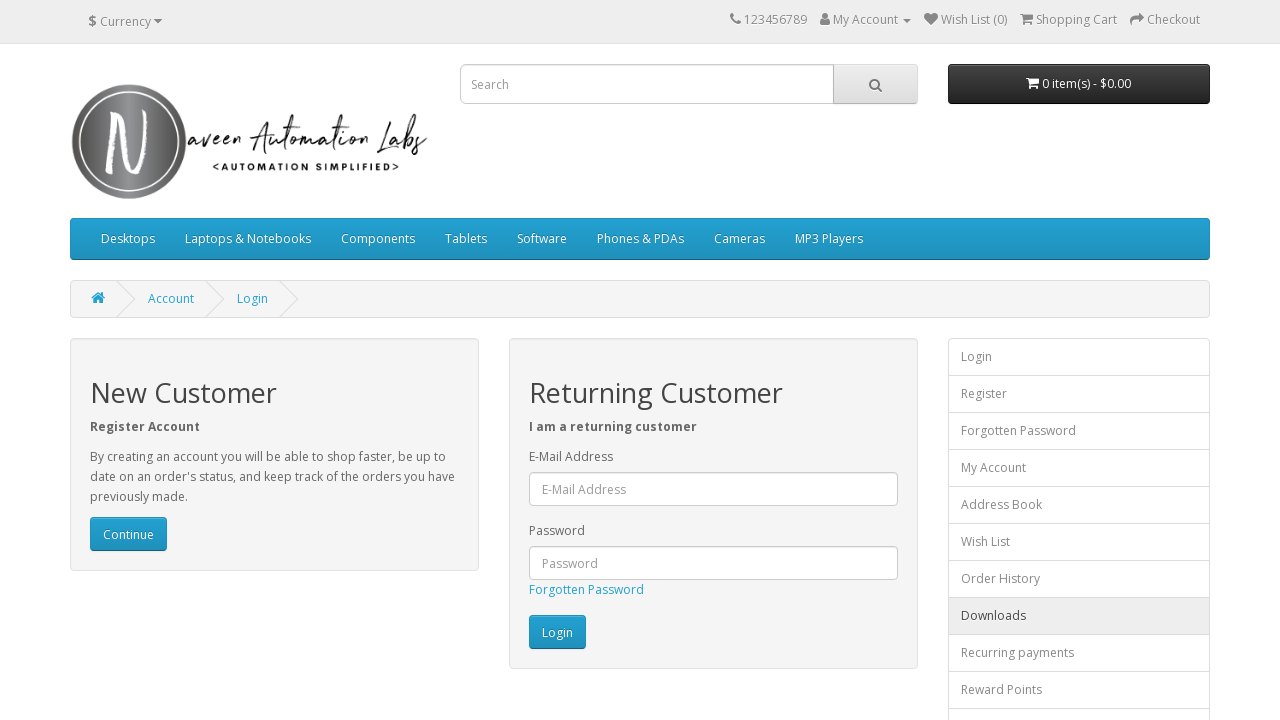

Navigated back to previous page after clicking footer link 14
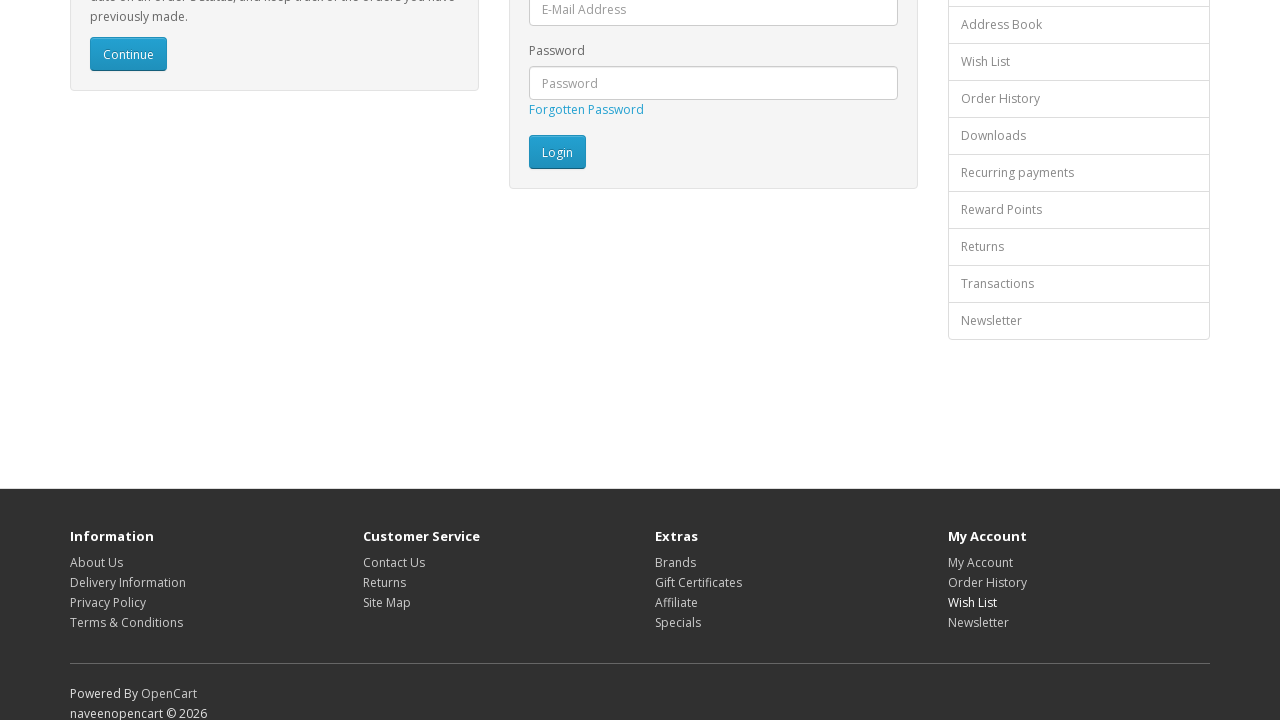

Page loaded and ready (domcontentloaded) after navigating back
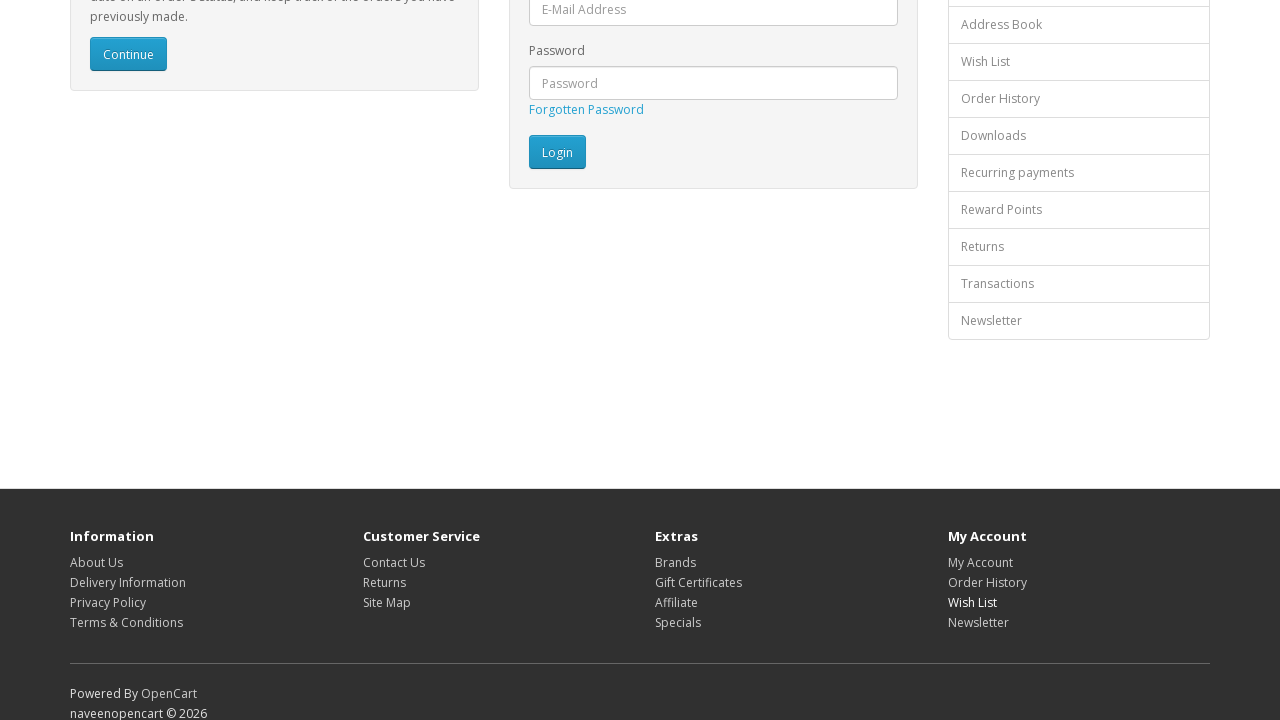

Re-fetched footer links to avoid stale element references (iteration 15/16)
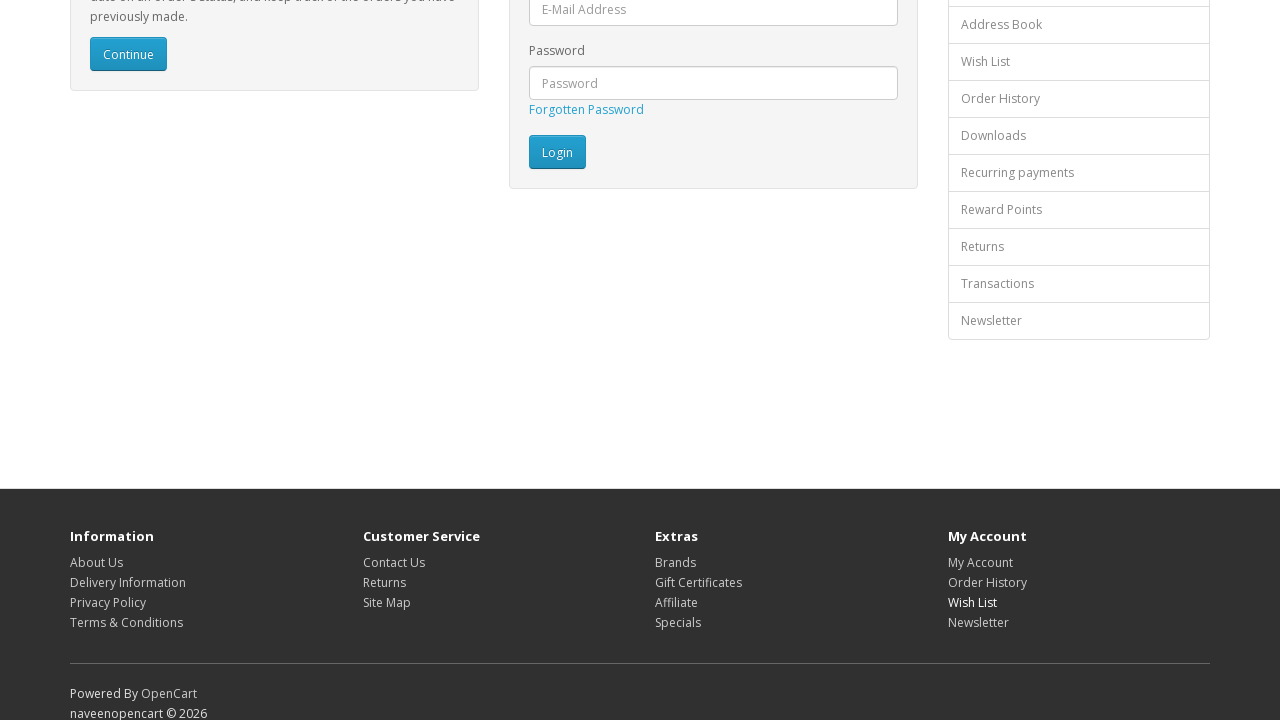

Clicked footer link 15 of 16 at (978, 622) on footer a >> nth=14
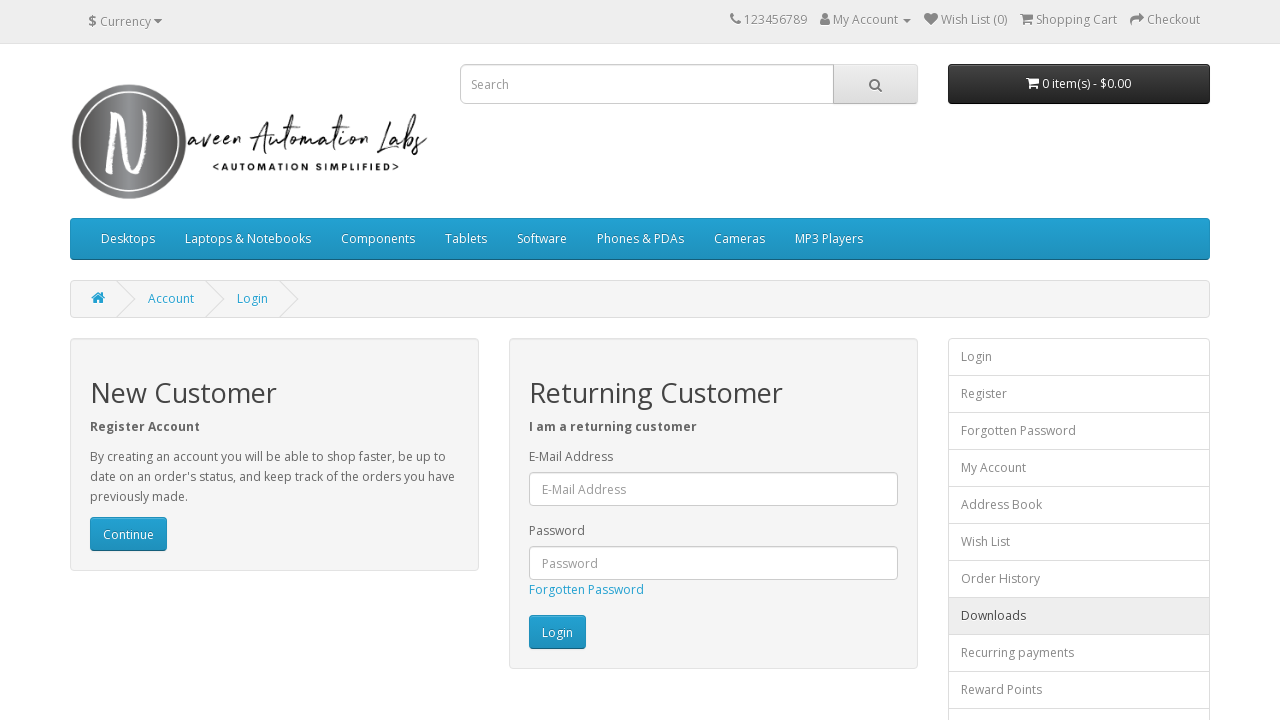

Navigated back to previous page after clicking footer link 15
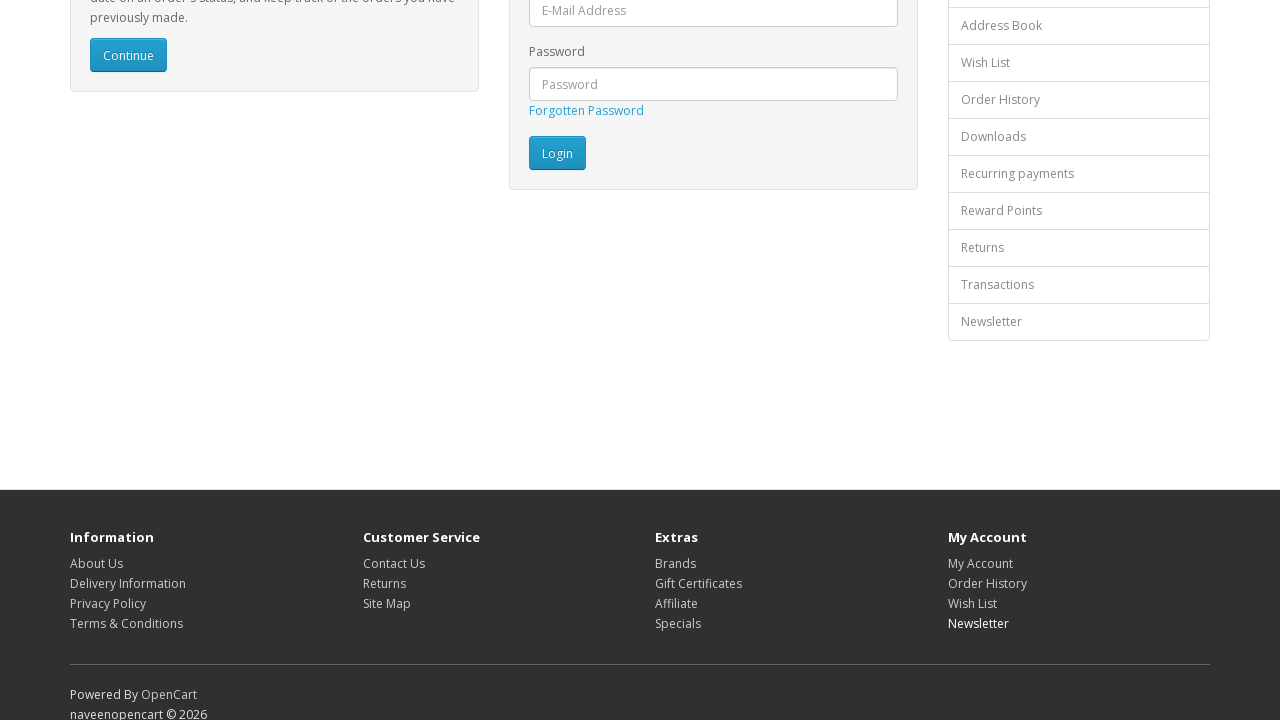

Page loaded and ready (domcontentloaded) after navigating back
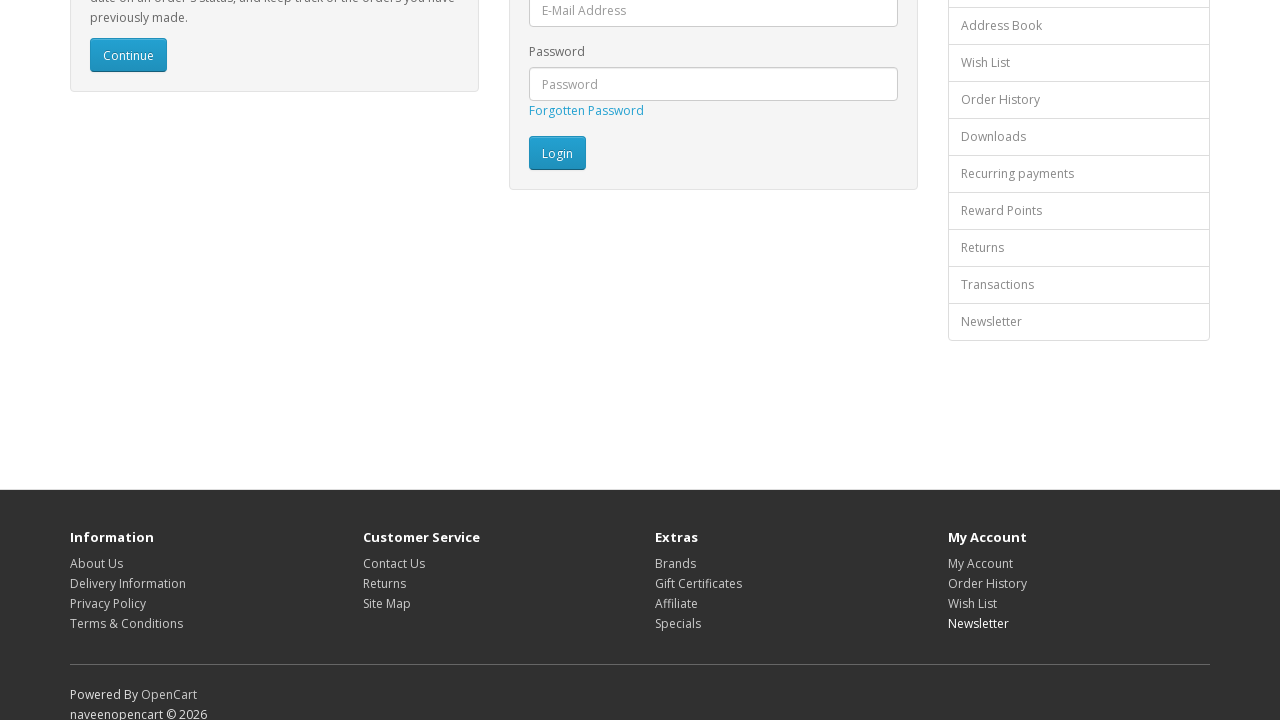

Re-fetched footer links to avoid stale element references (iteration 16/16)
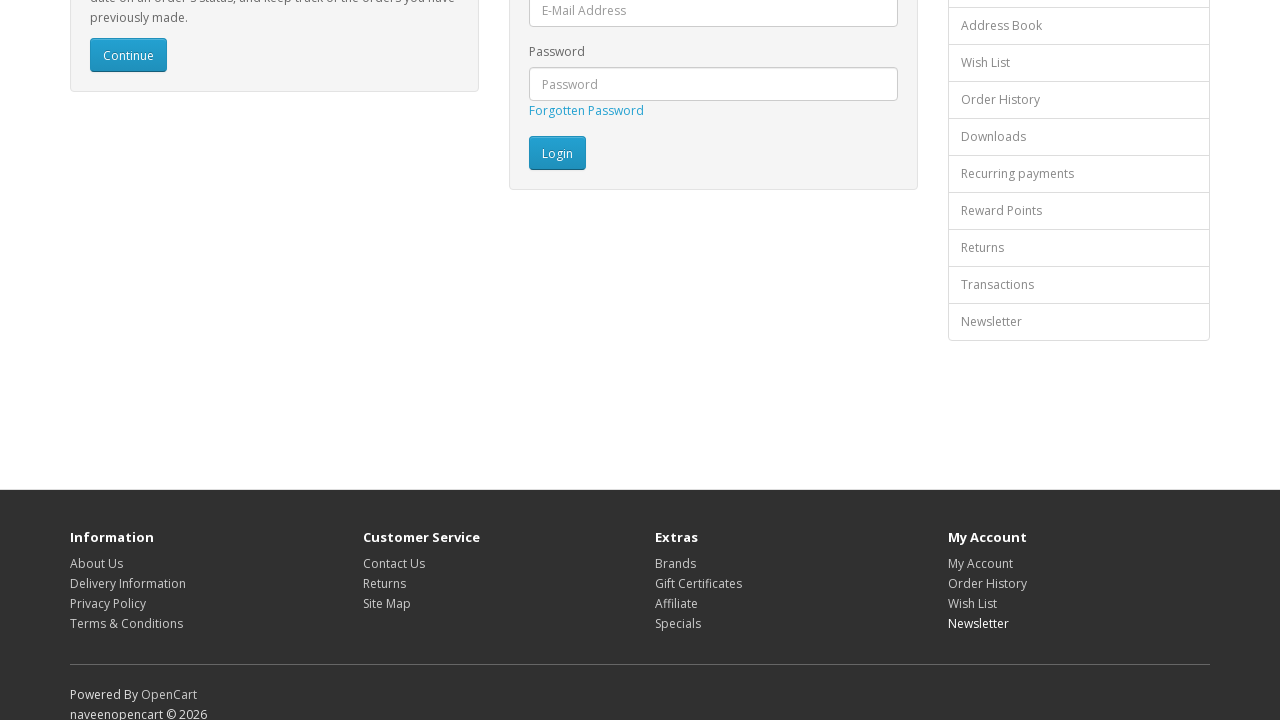

Clicked footer link 16 of 16 at (169, 694) on footer a >> nth=15
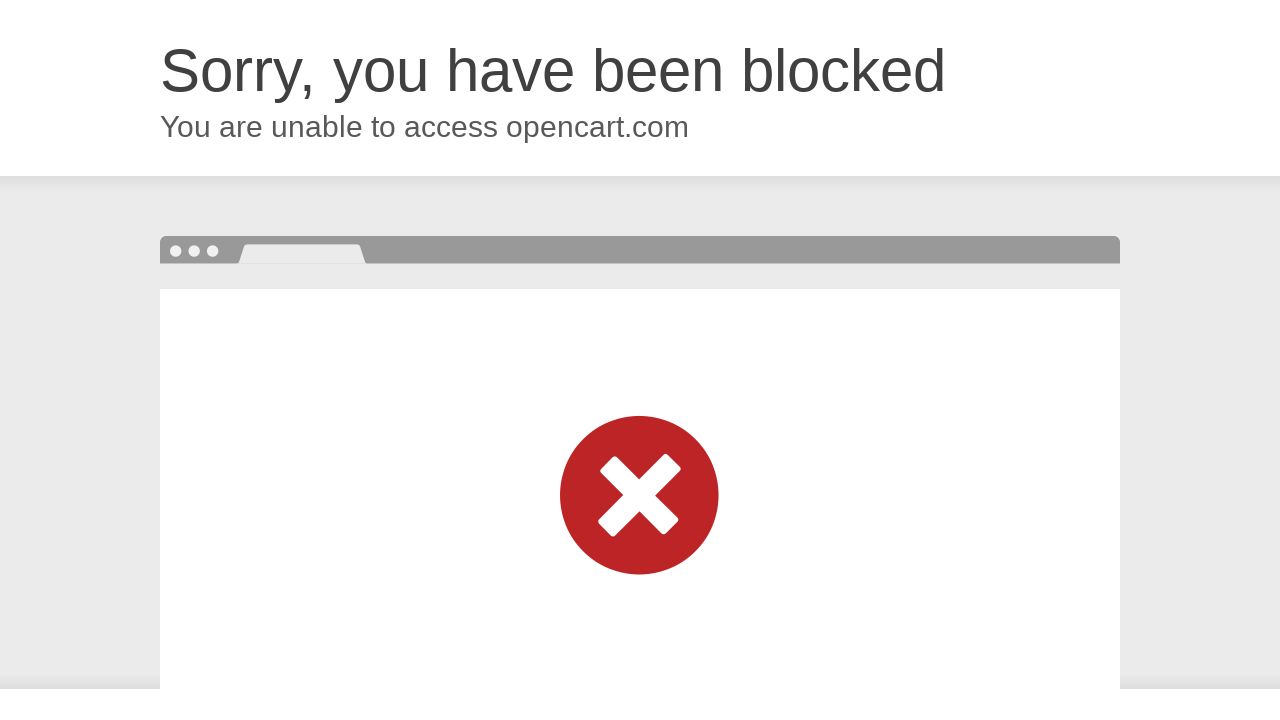

Navigated back to previous page after clicking footer link 16
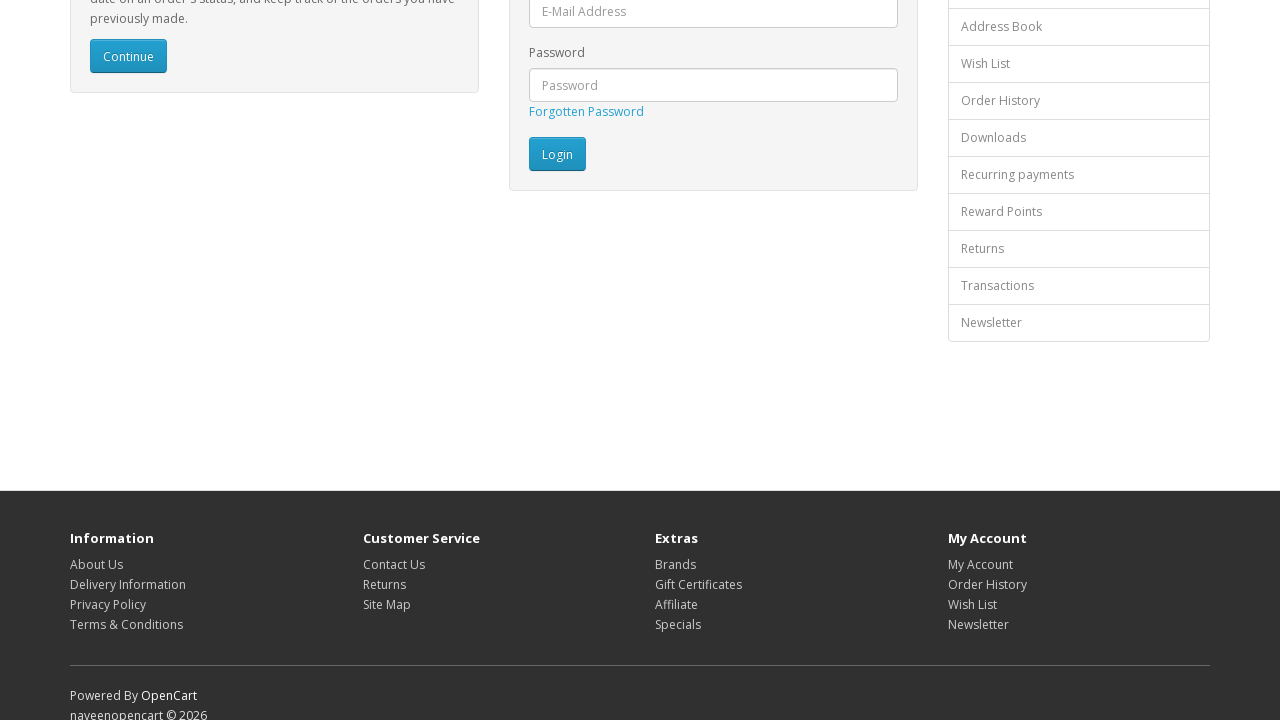

Page loaded and ready (domcontentloaded) after navigating back
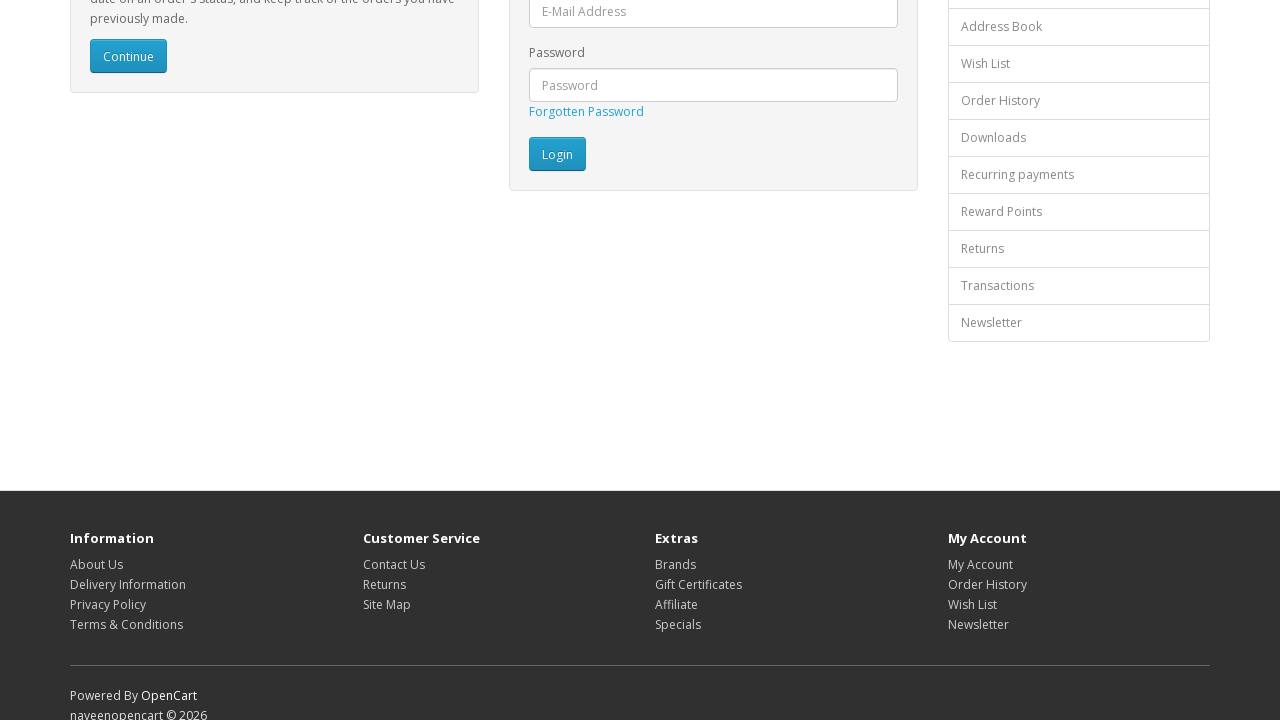

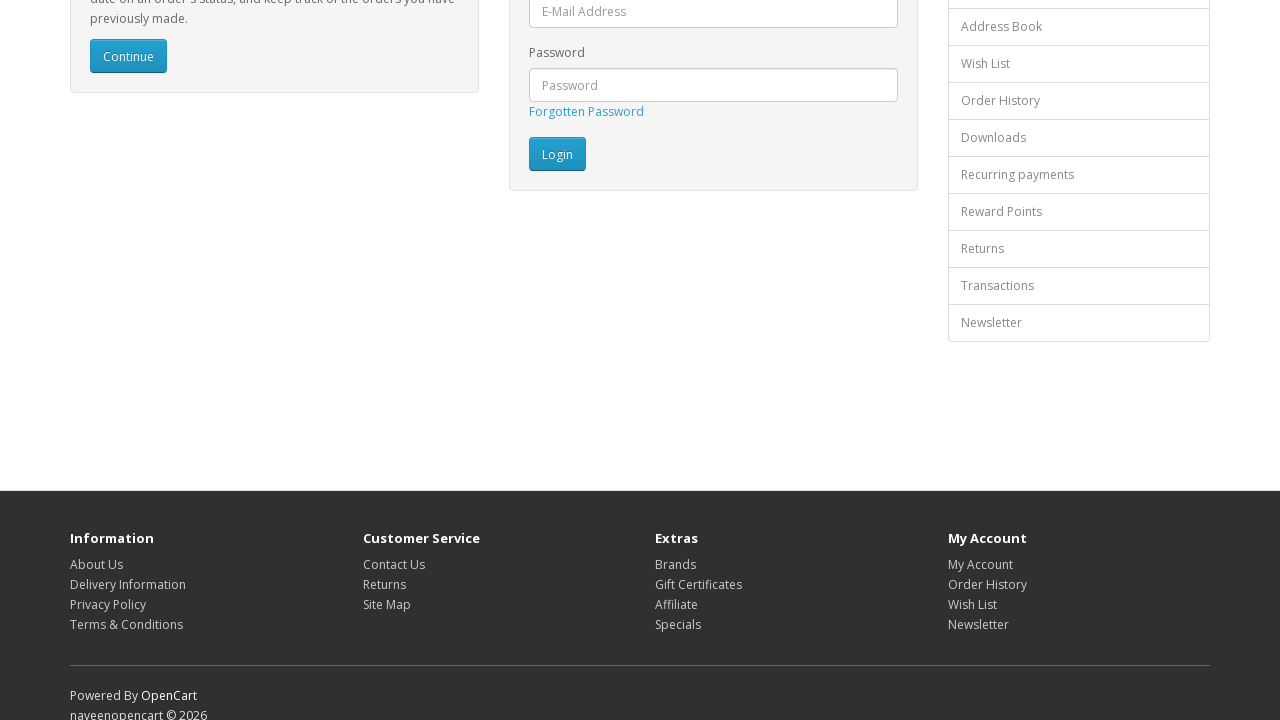